Adds multiple vegetable items to cart by filtering product list and clicking add buttons for matching items

Starting URL: https://rahulshettyacademy.com/seleniumPractise/

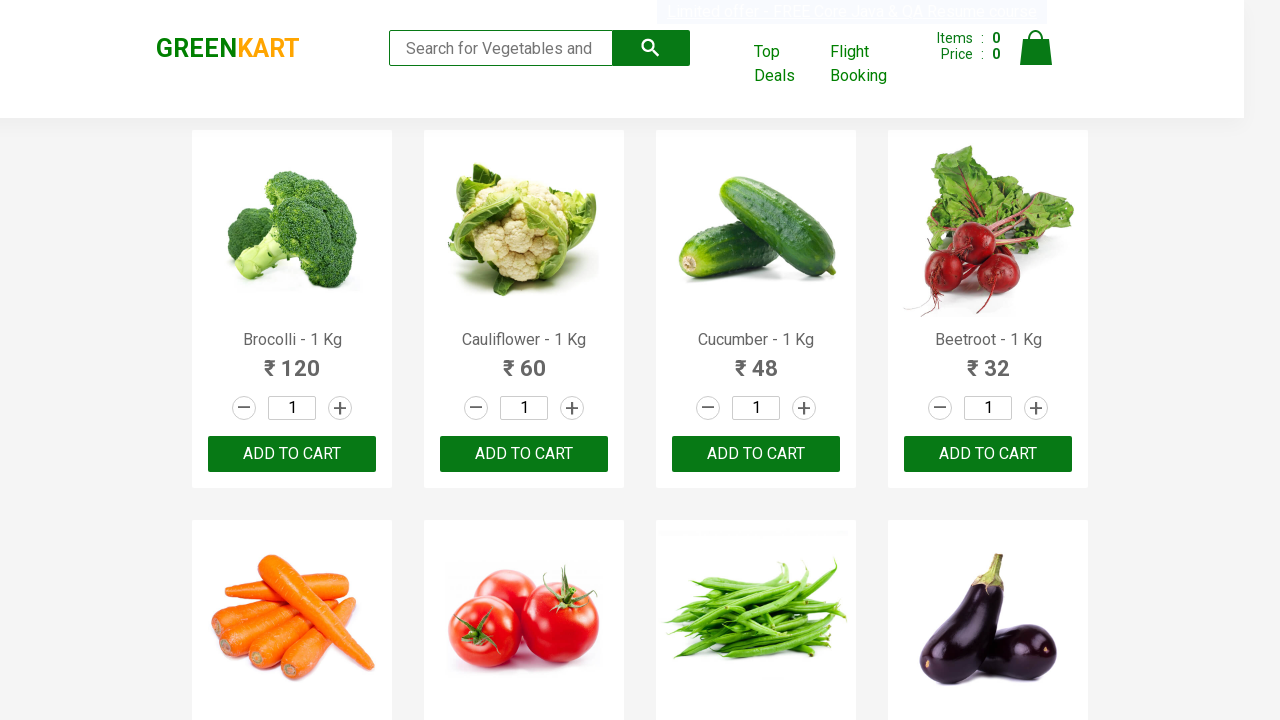

Retrieved all product elements from page
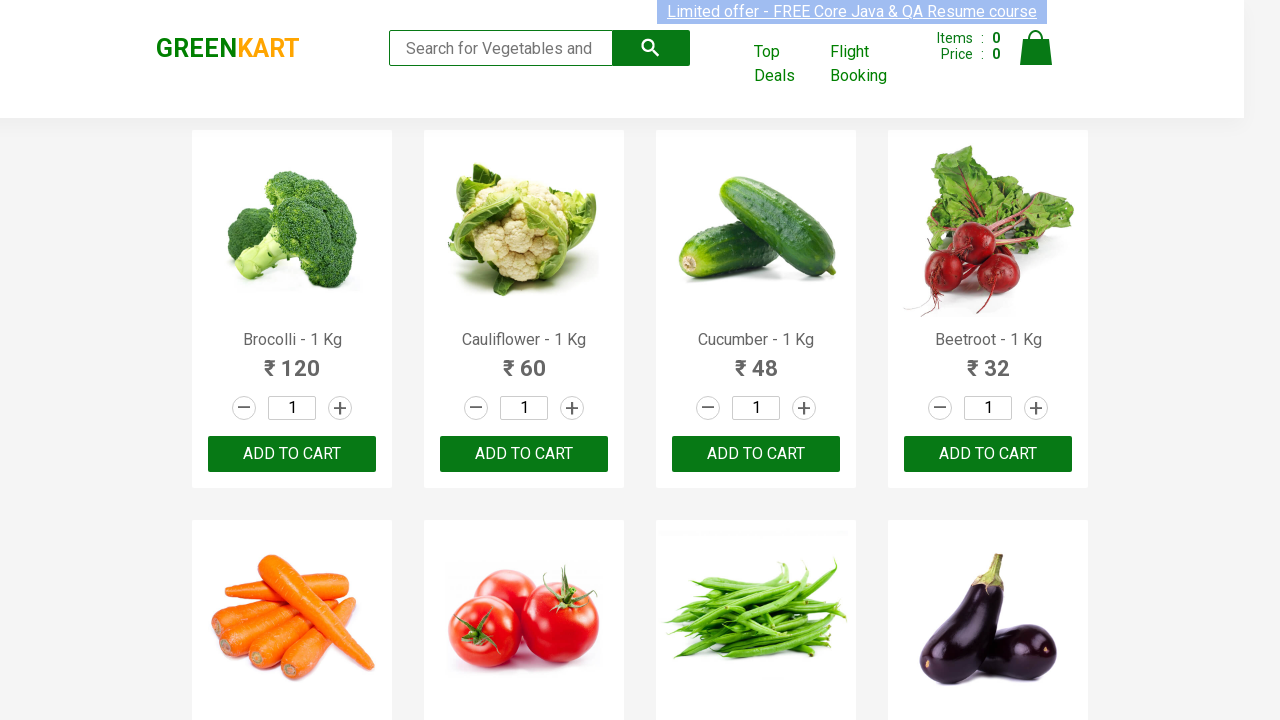

Retrieved product text: Brocolli - 1 Kg
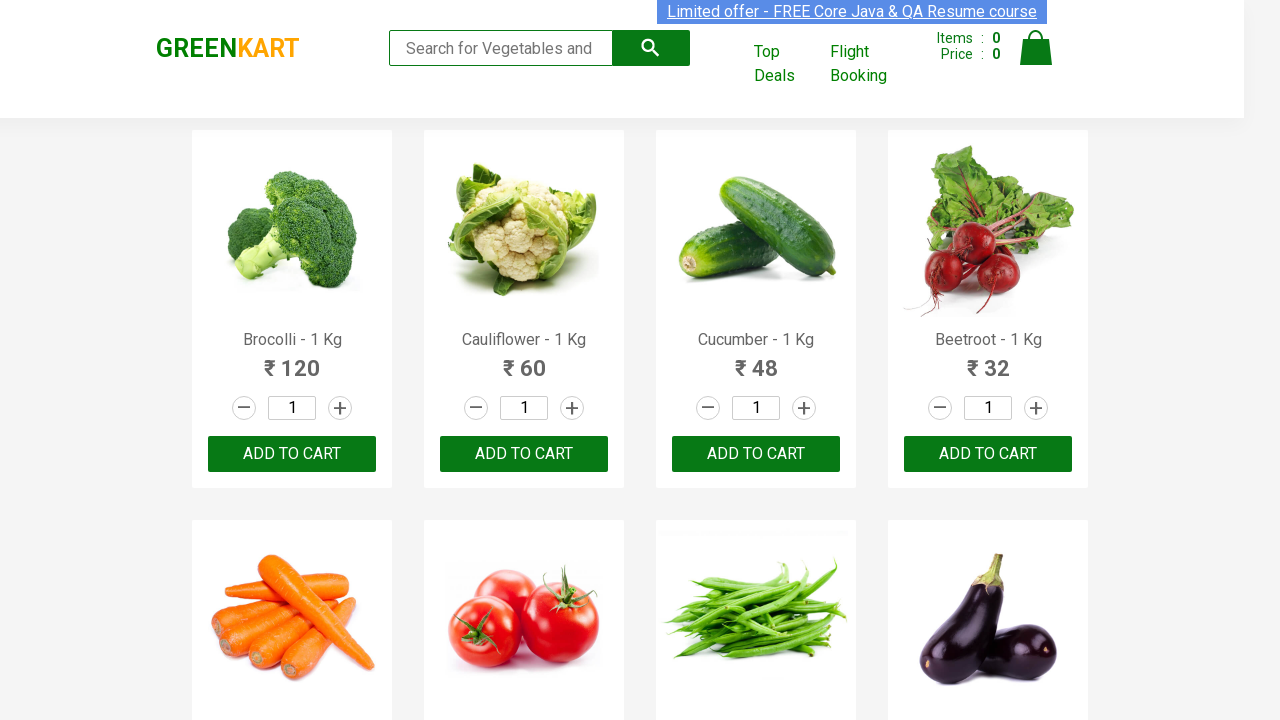

Extracted vegetable name: Brocolli
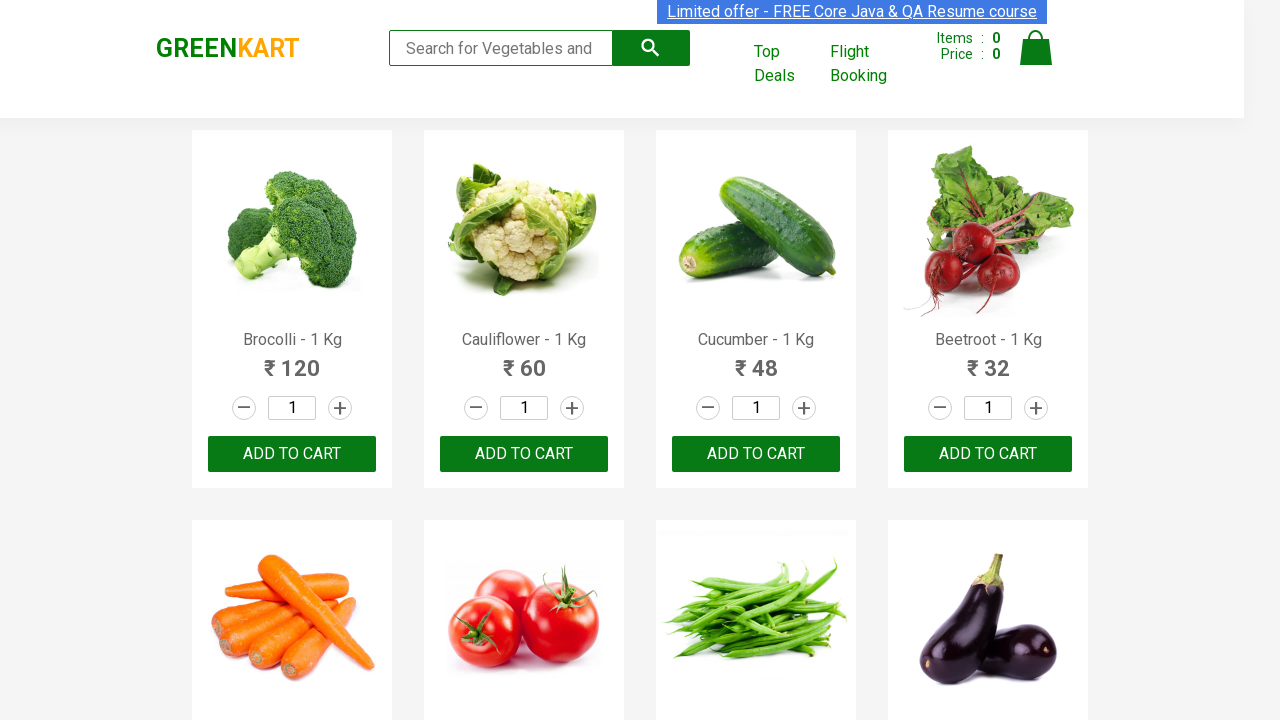

Clicked add to cart button for Brocolli at (292, 454) on .product h4 >> nth=0 >> xpath=following-sibling::div/button
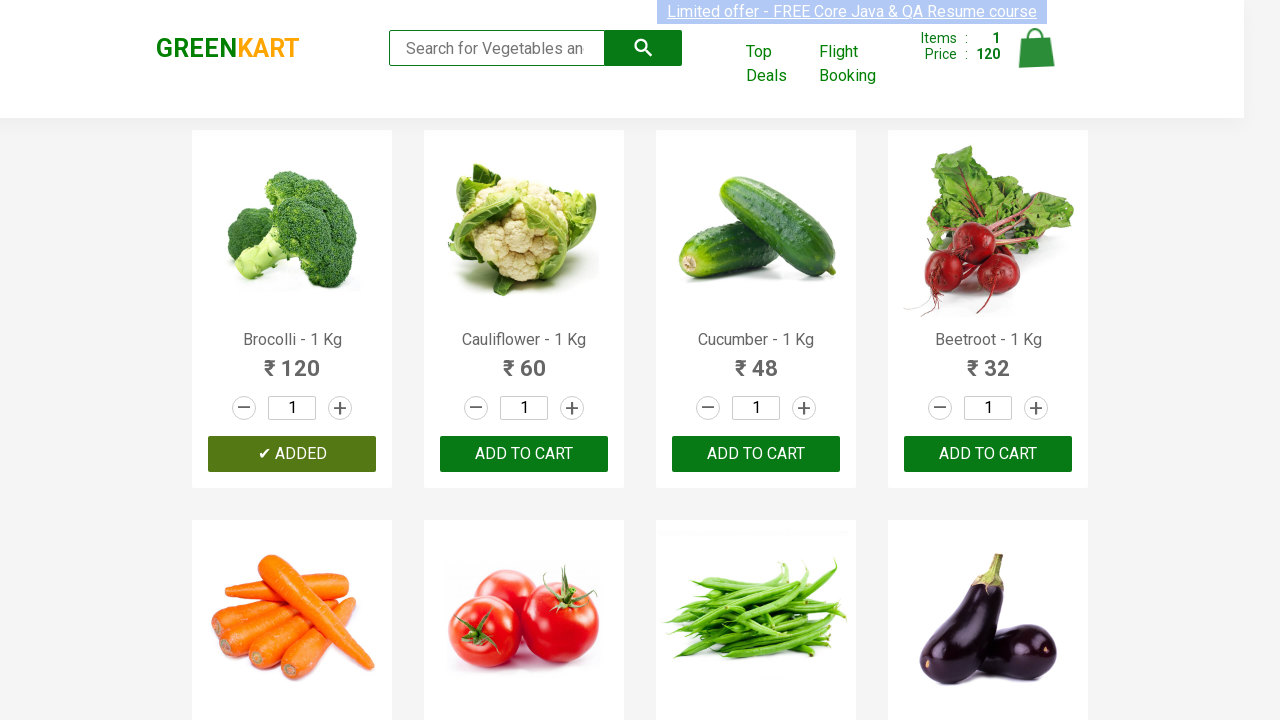

Retrieved product text: Cauliflower - 1 Kg
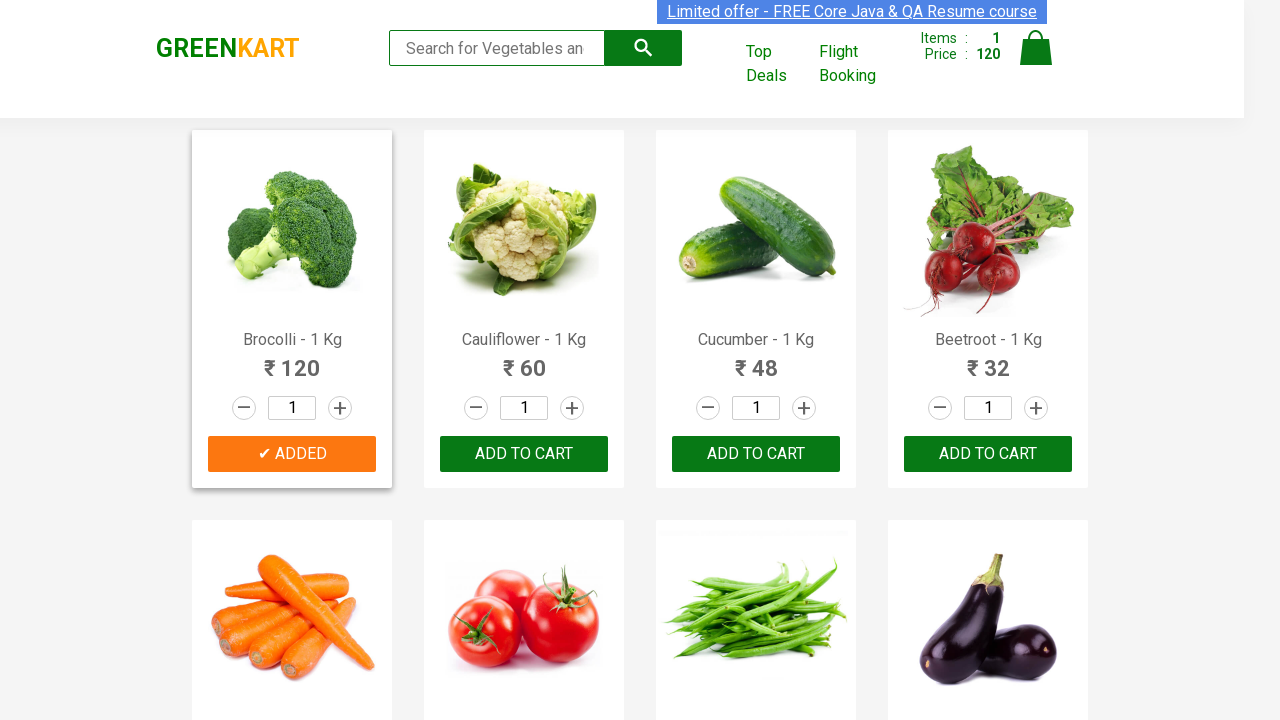

Extracted vegetable name: Cauliflower
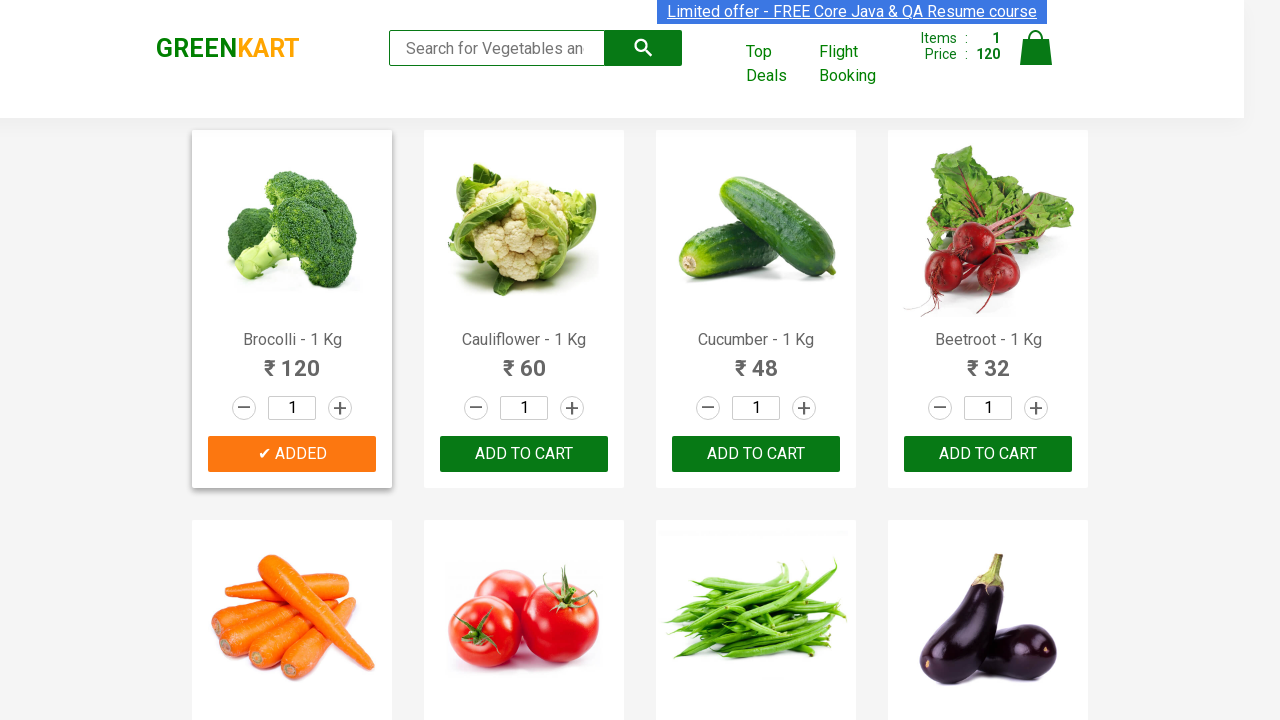

Retrieved product text: Cucumber - 1 Kg
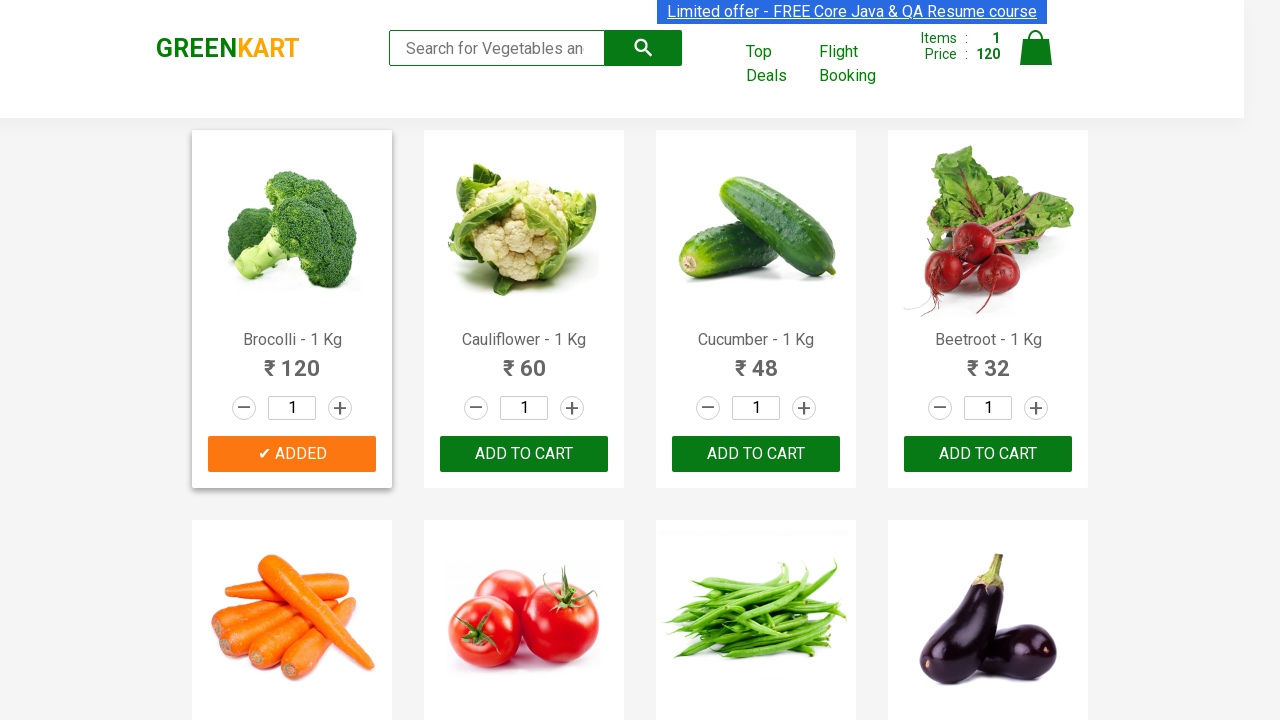

Extracted vegetable name: Cucumber
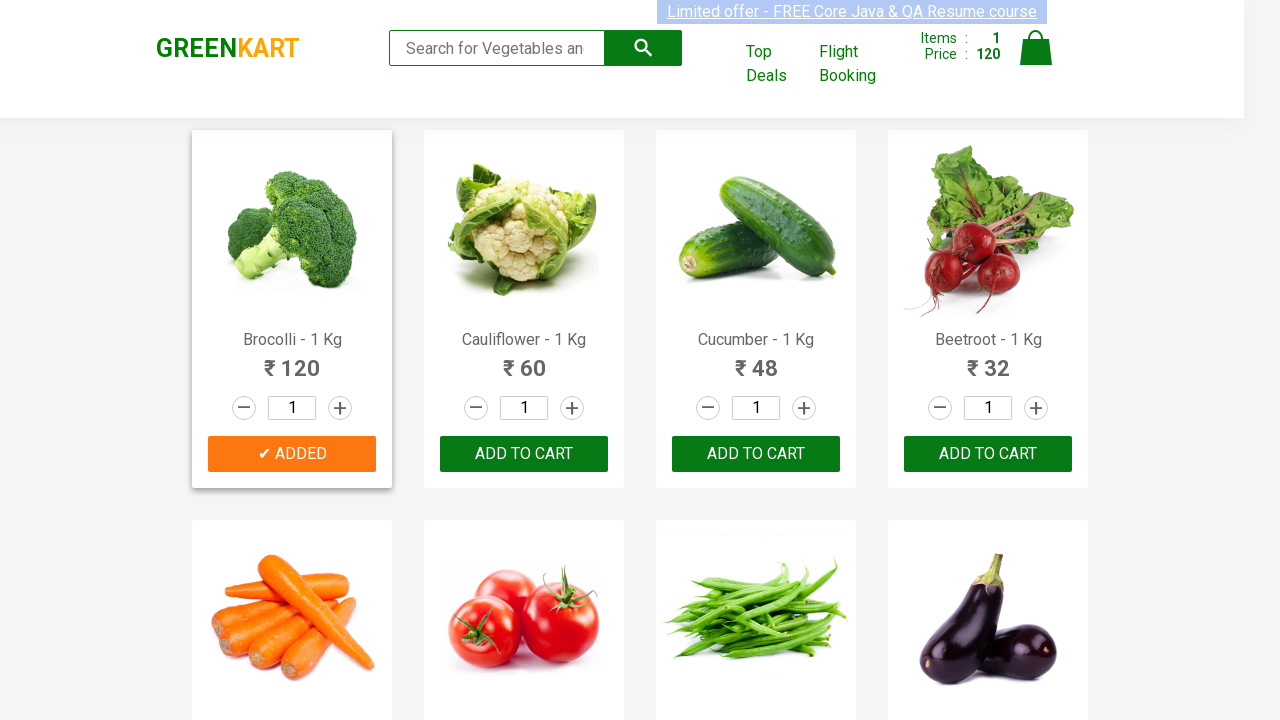

Retrieved product text: Beetroot - 1 Kg
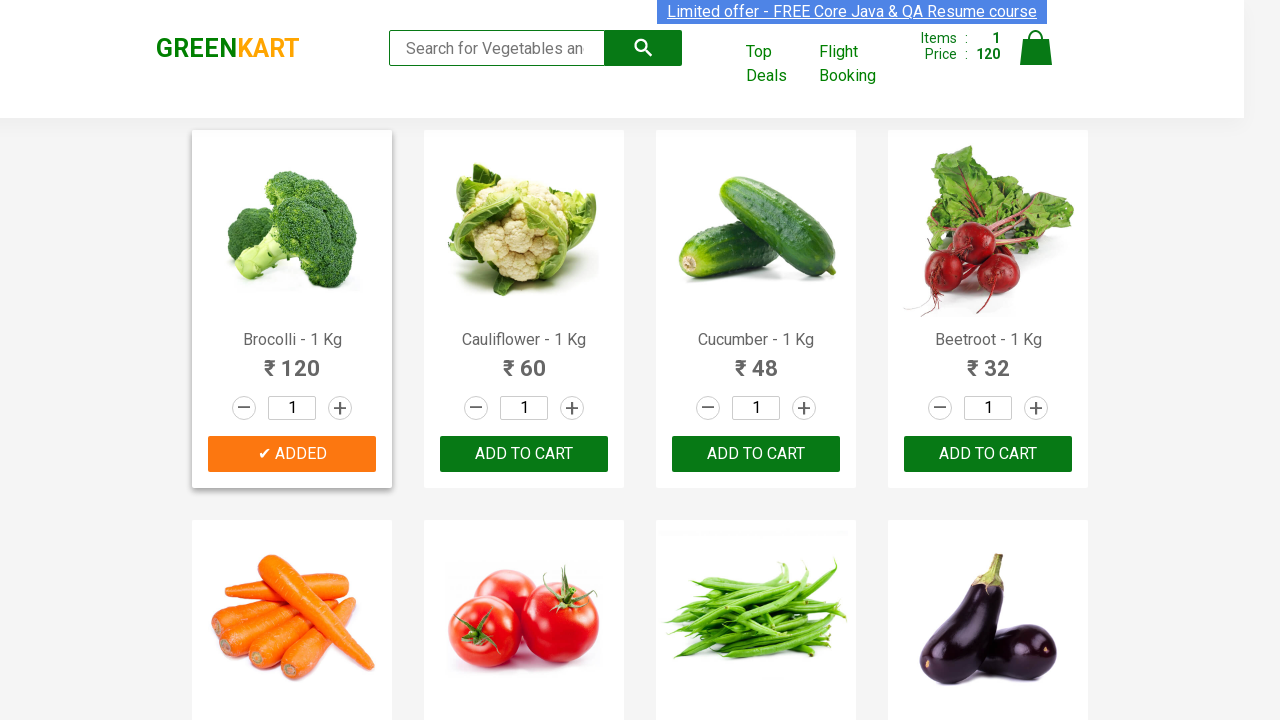

Extracted vegetable name: Beetroot
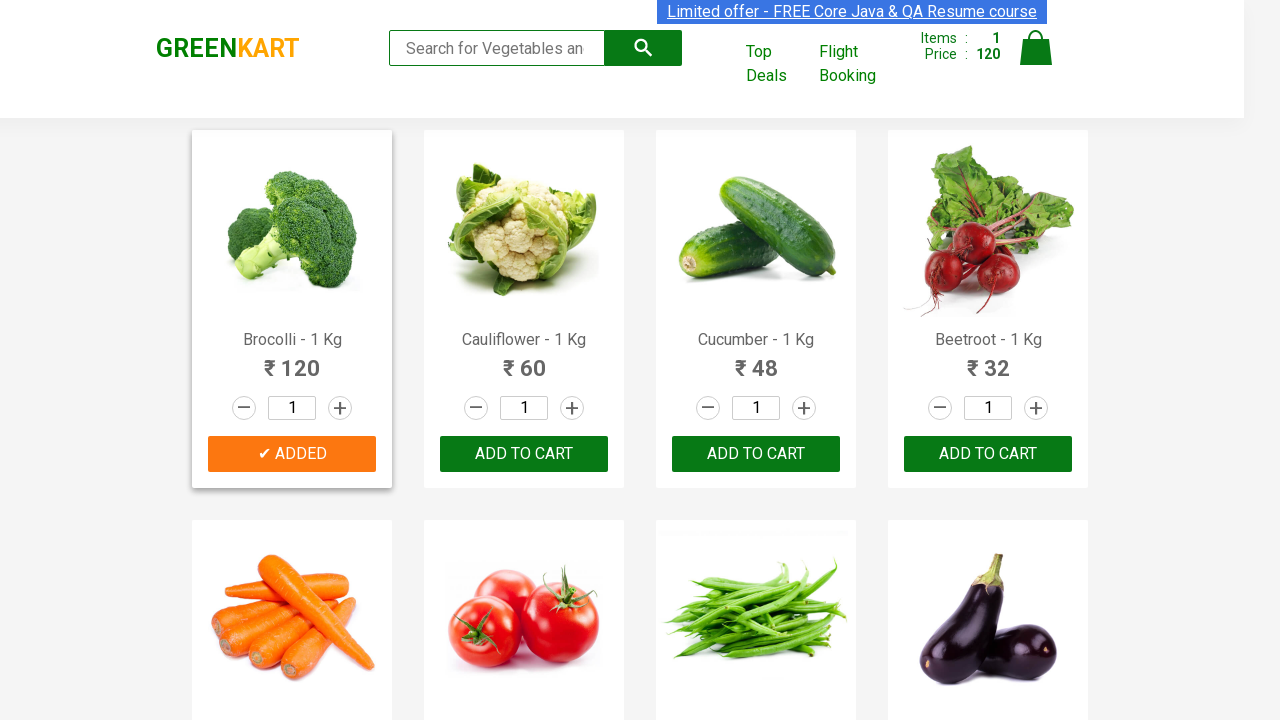

Retrieved product text: Carrot - 1 Kg
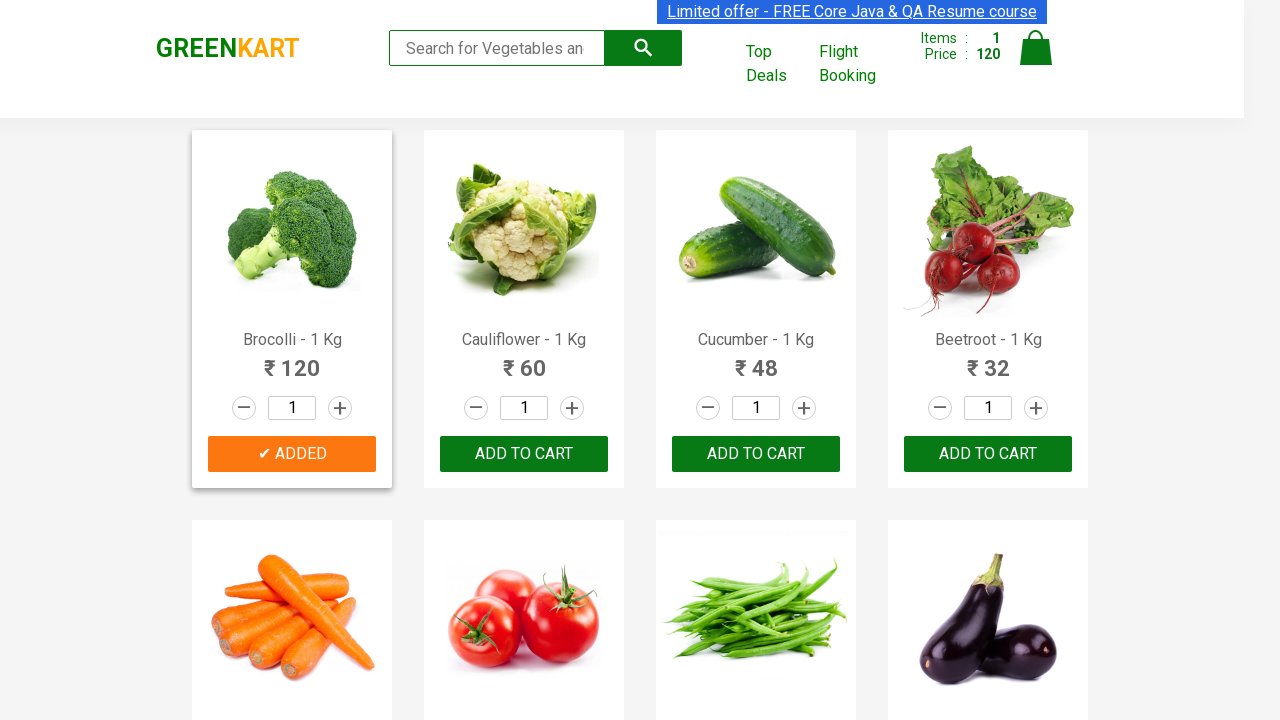

Extracted vegetable name: Carrot
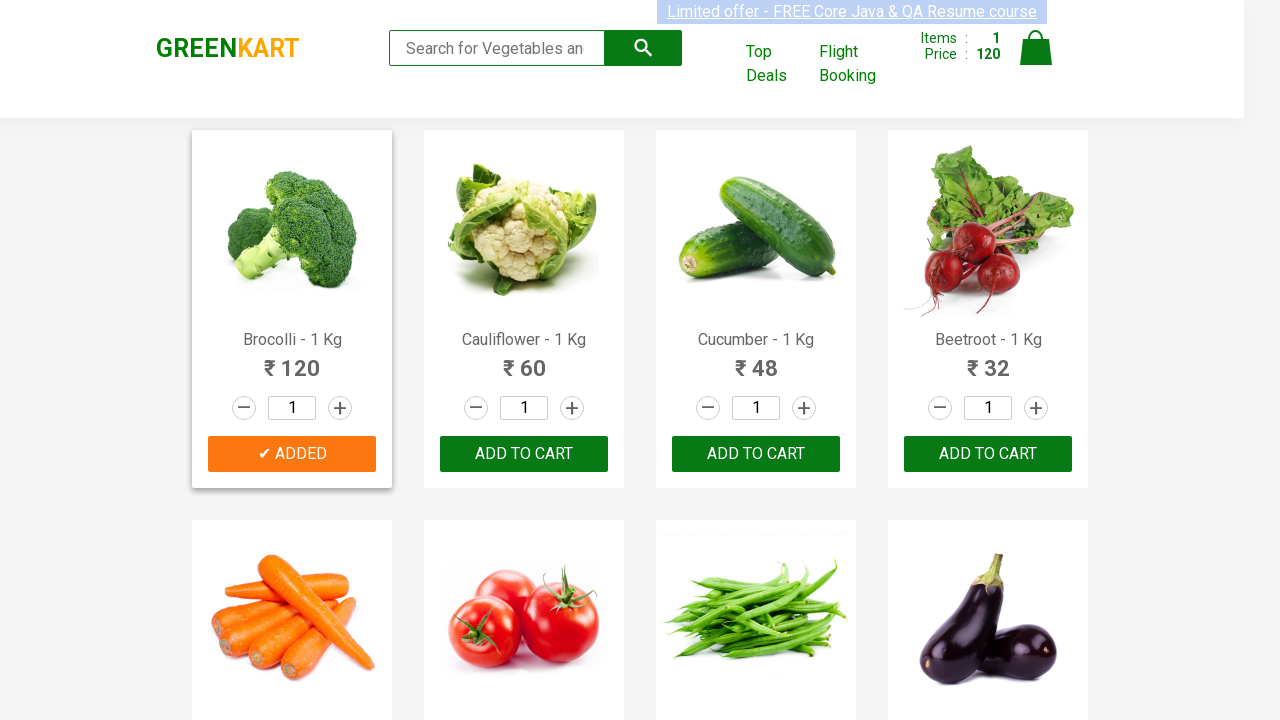

Clicked add to cart button for Carrot at (292, 360) on .product h4 >> nth=4 >> xpath=following-sibling::div/button
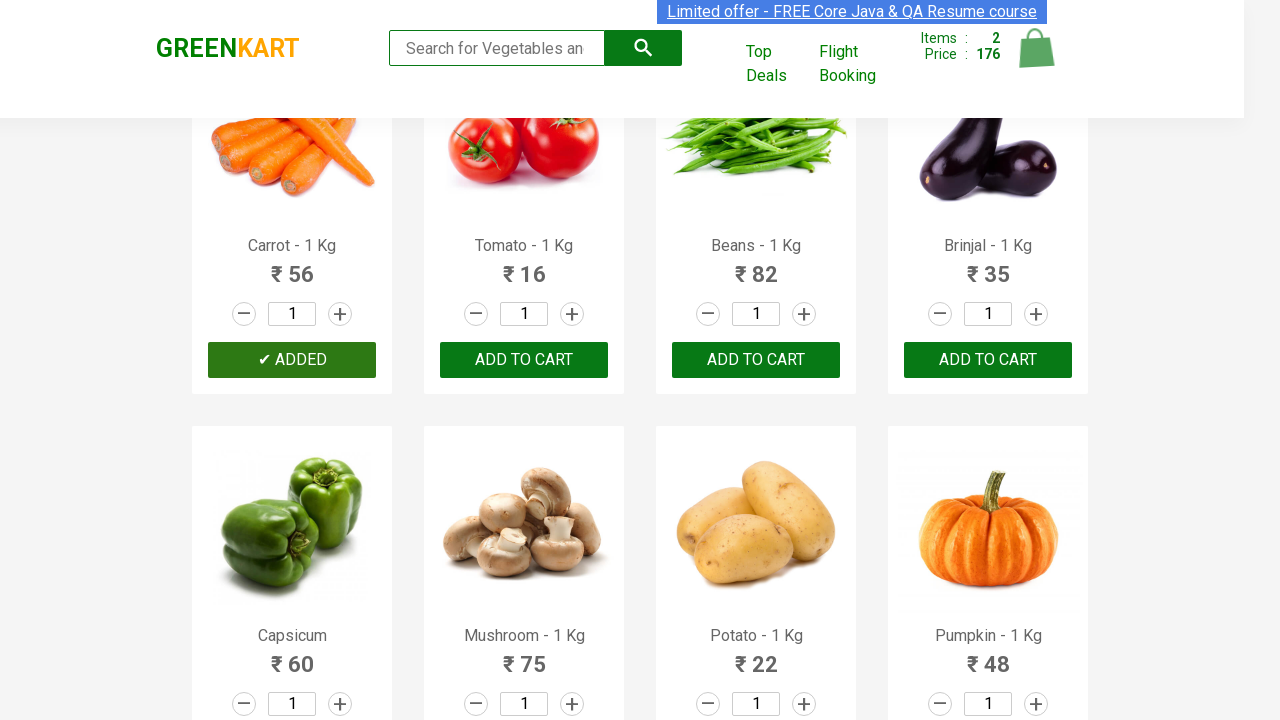

Retrieved product text: Tomato - 1 Kg
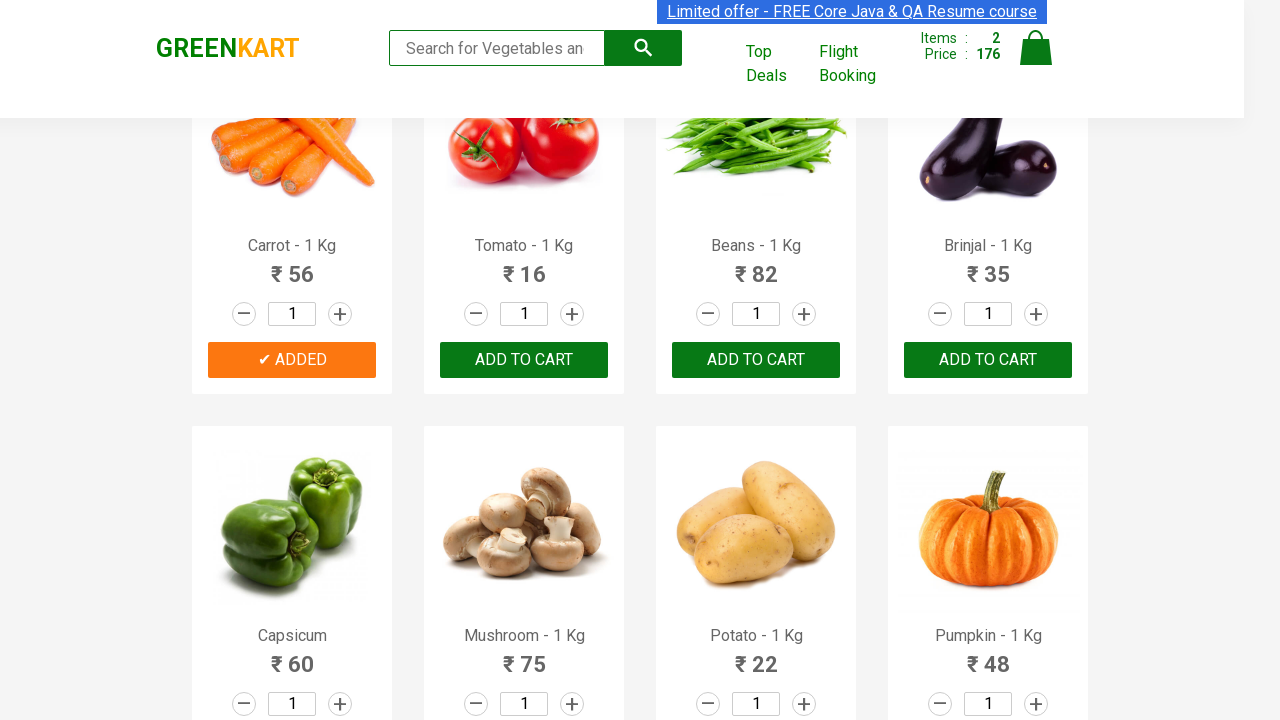

Extracted vegetable name: Tomato
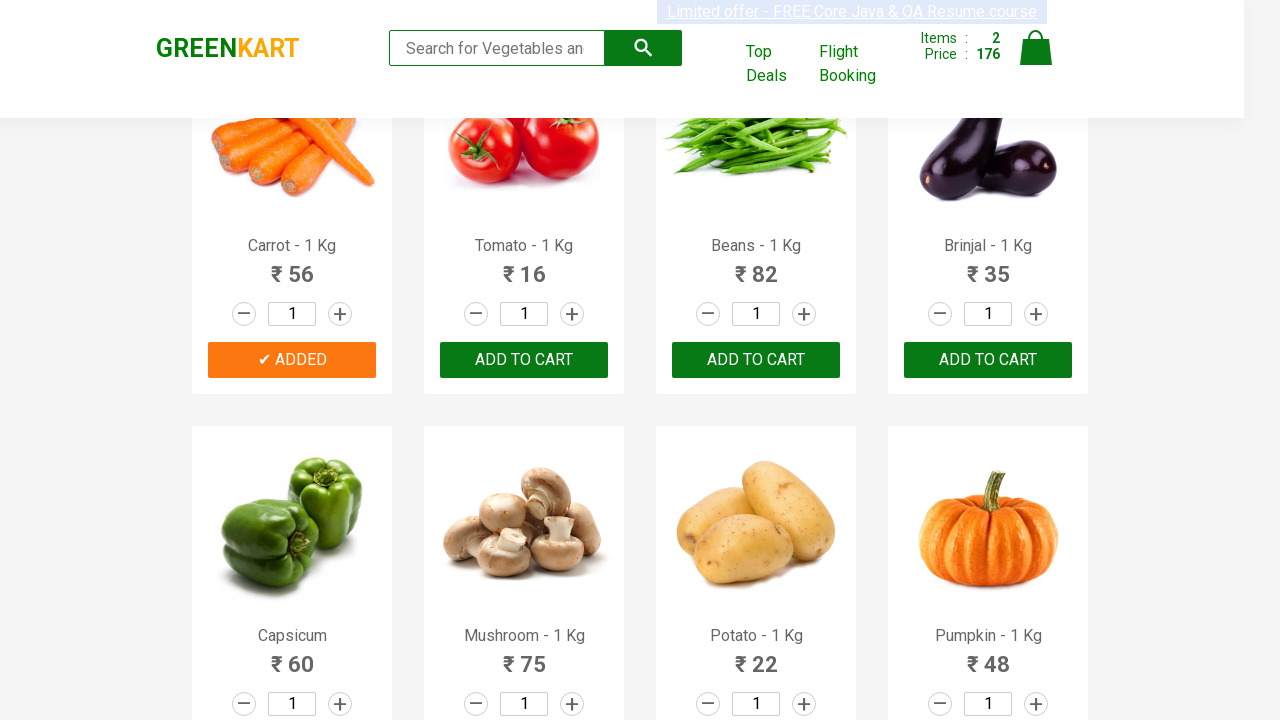

Clicked add to cart button for Tomato at (524, 360) on .product h4 >> nth=5 >> xpath=following-sibling::div/button
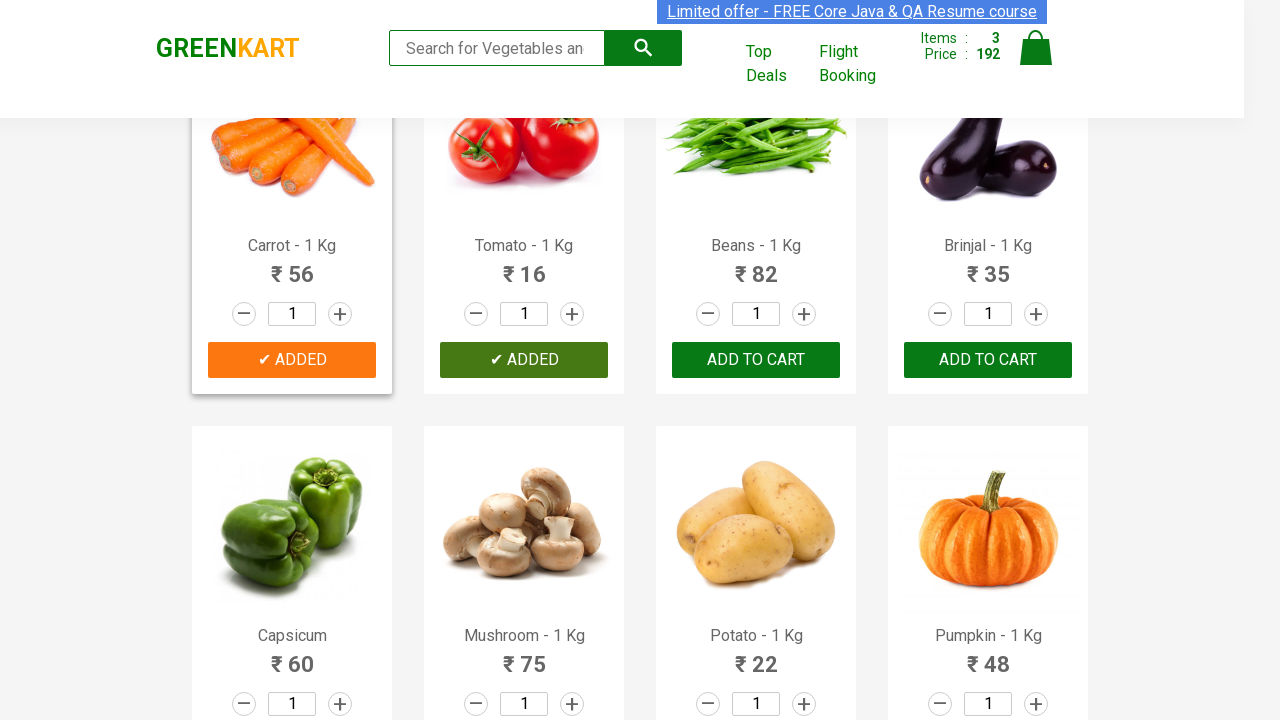

Retrieved product text: Beans - 1 Kg
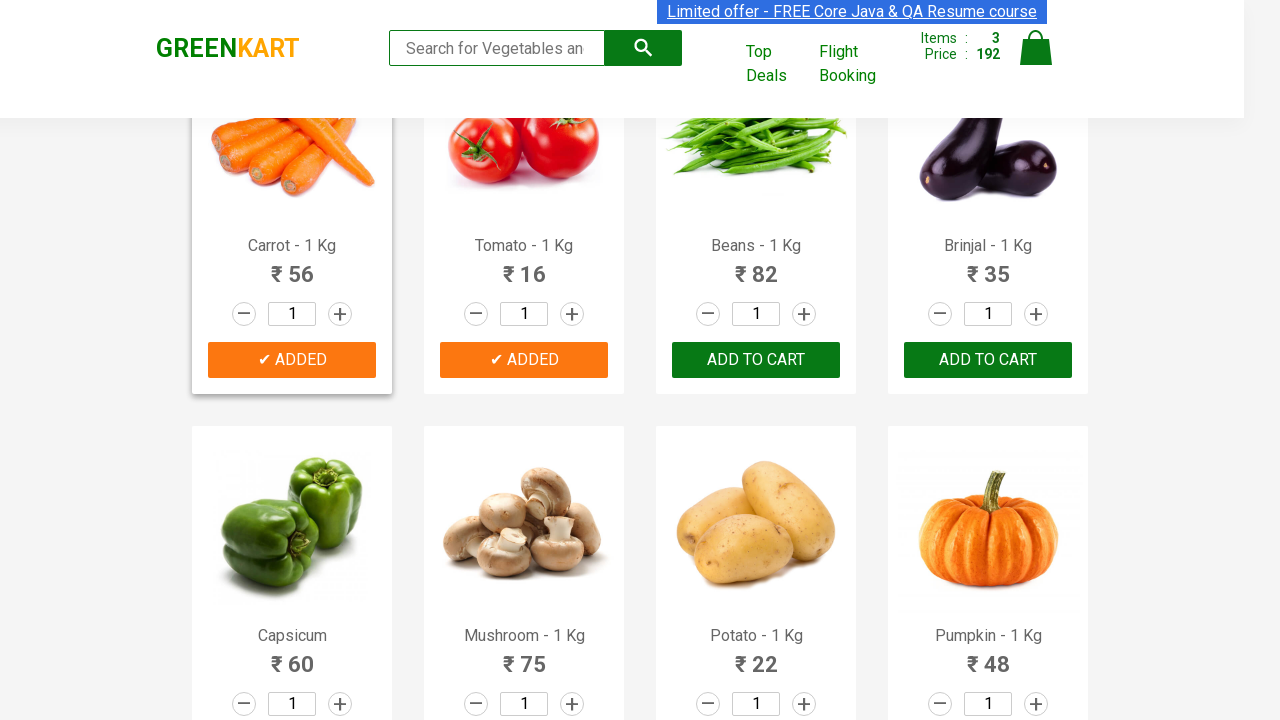

Extracted vegetable name: Beans
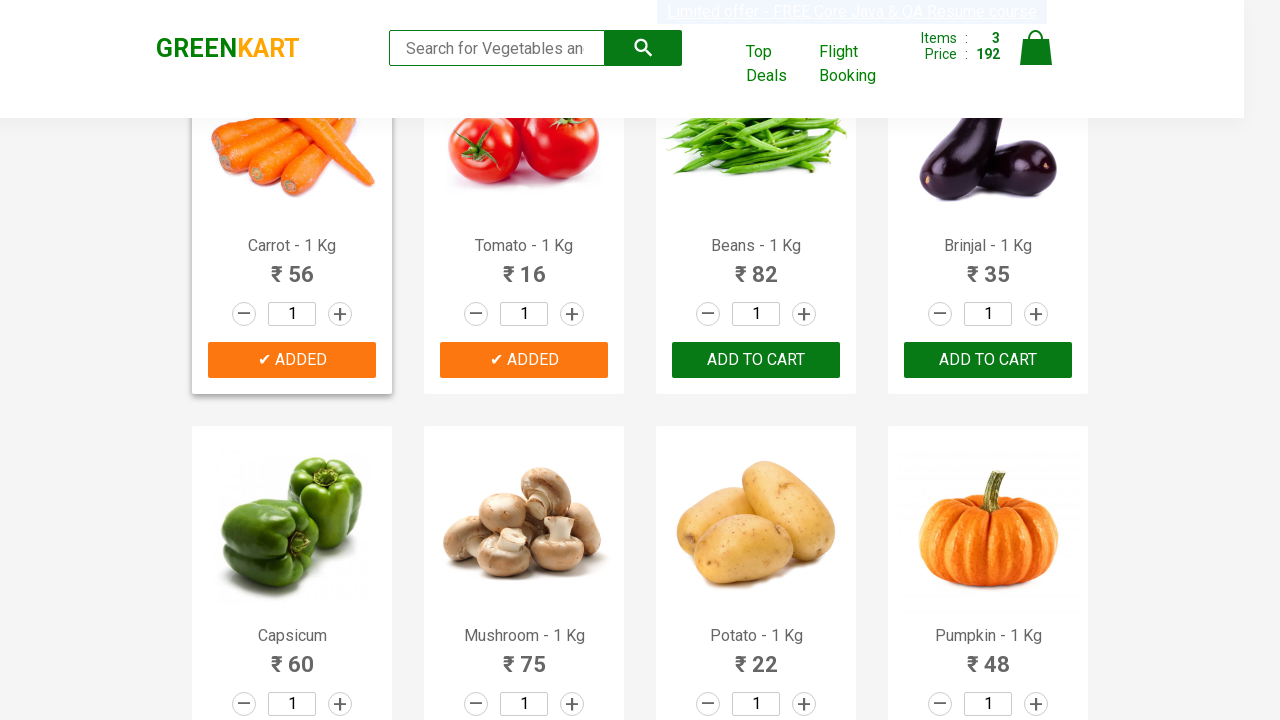

Clicked add to cart button for Beans at (756, 360) on .product h4 >> nth=6 >> xpath=following-sibling::div/button
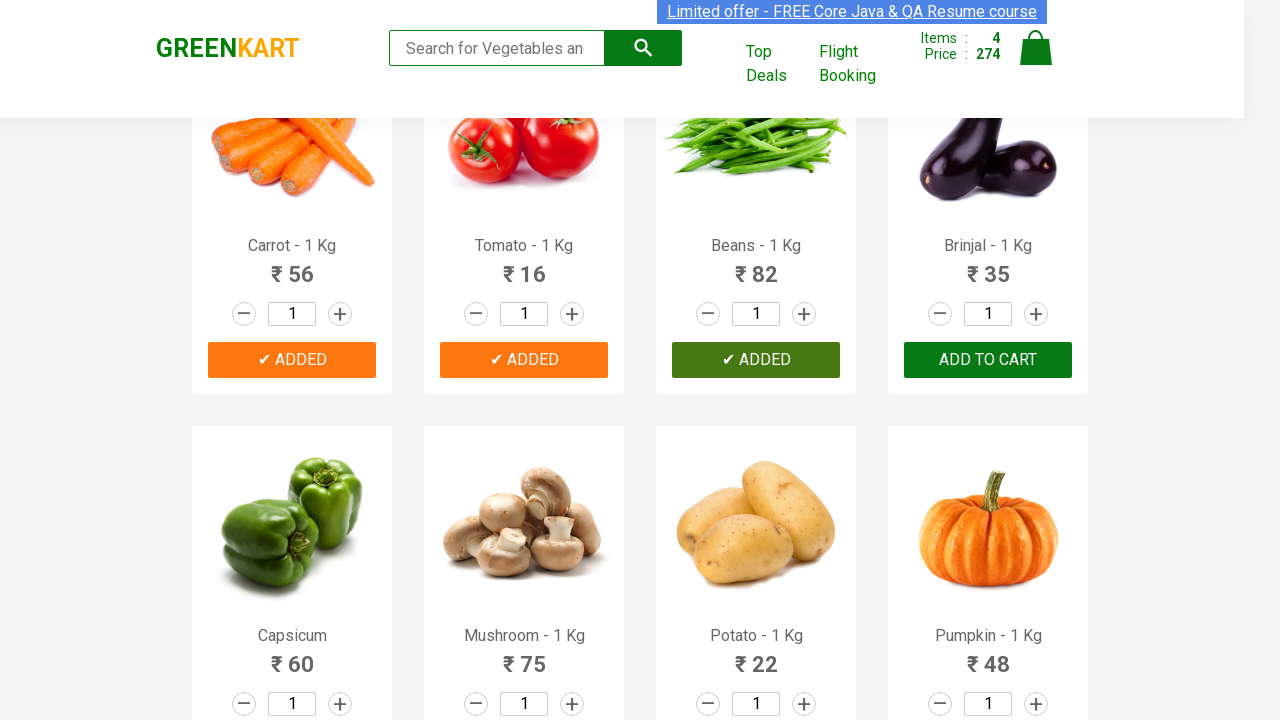

Retrieved product text: Brinjal - 1 Kg
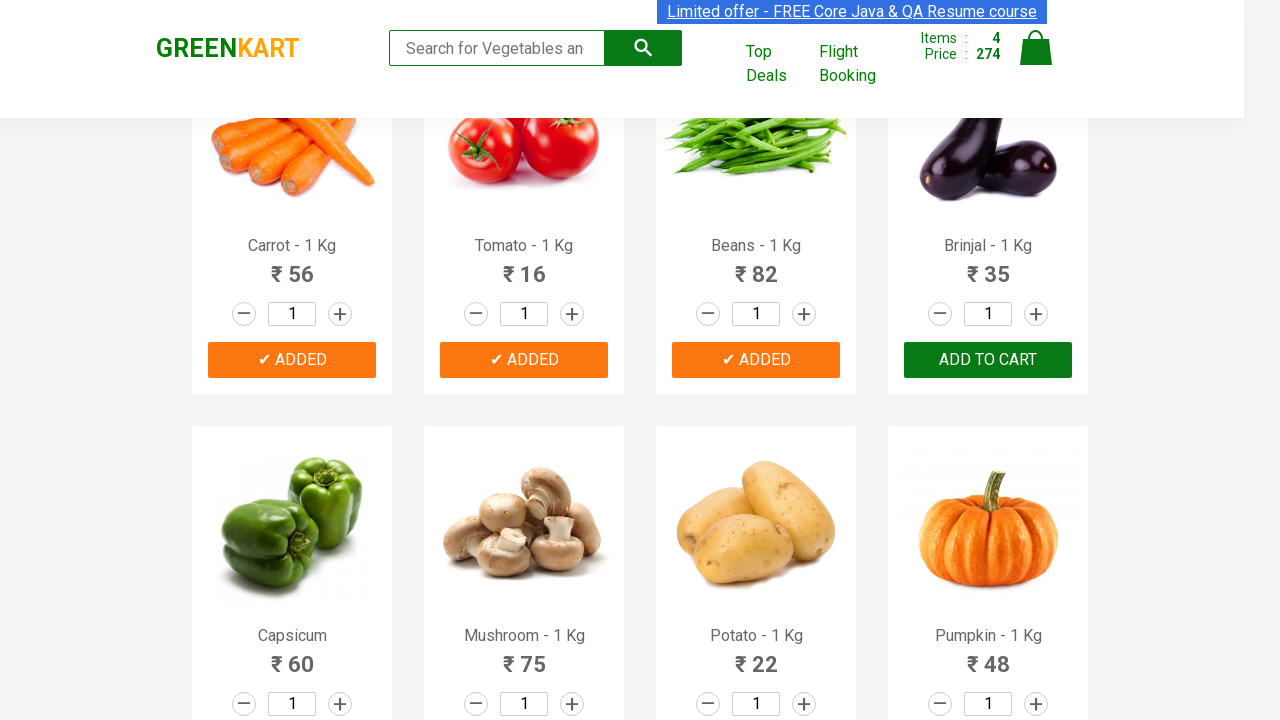

Extracted vegetable name: Brinjal
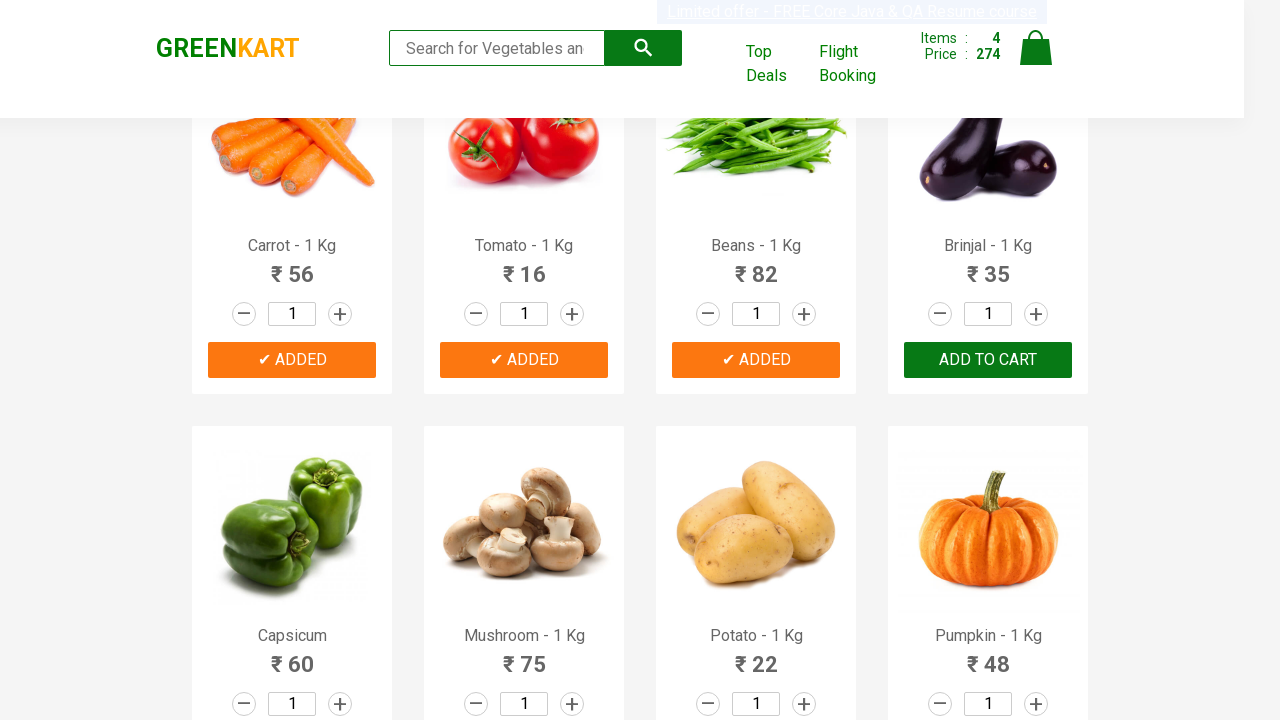

Retrieved product text: Capsicum
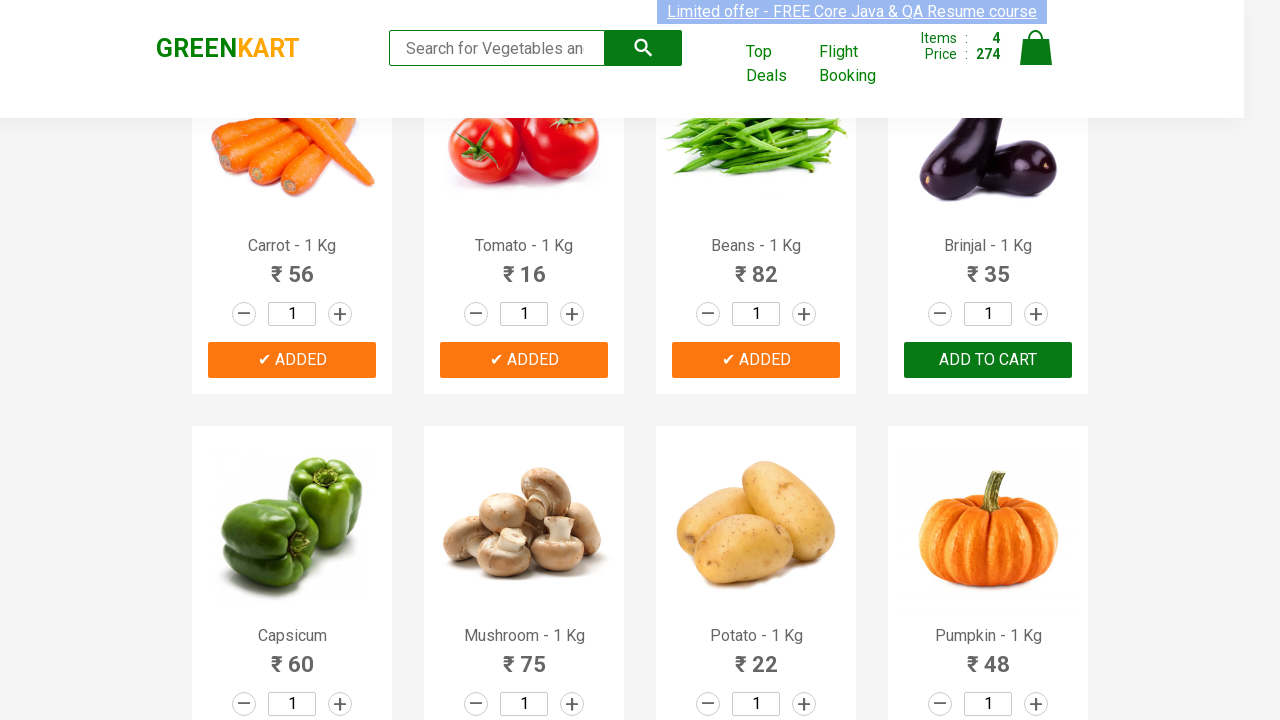

Extracted vegetable name: Capsicum
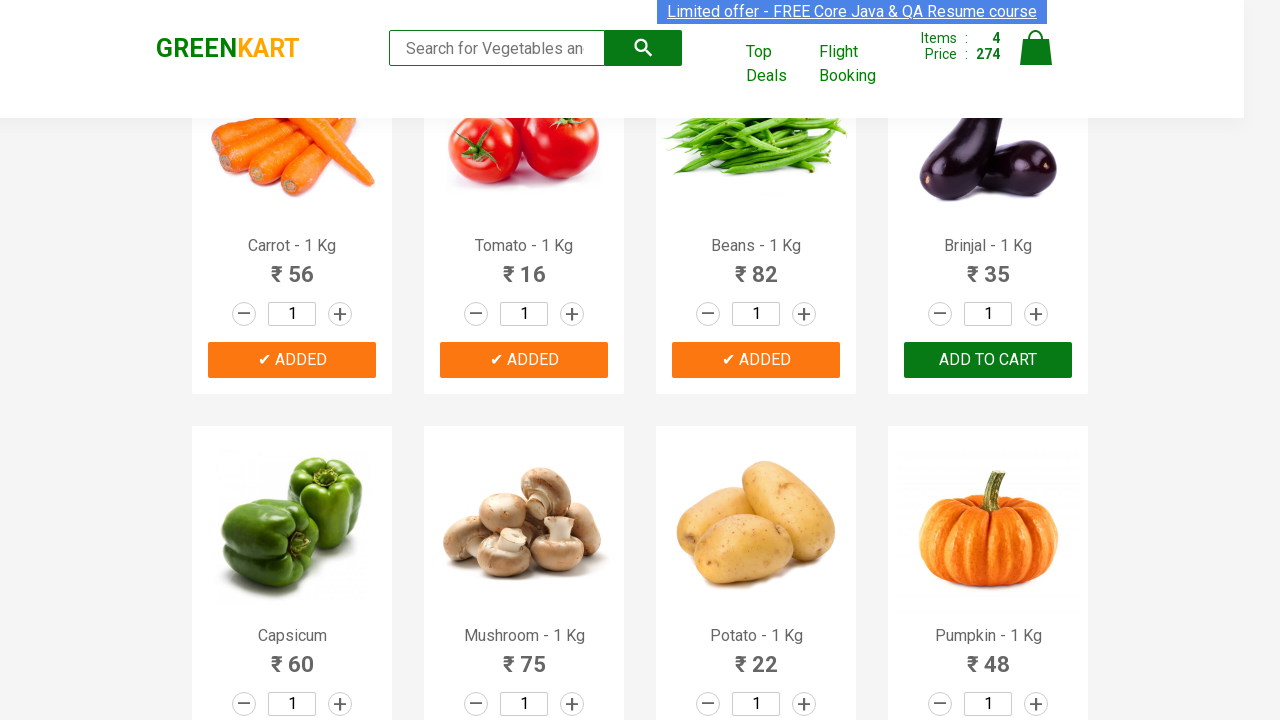

Clicked add to cart button for Capsicum at (292, 360) on .product h4 >> nth=8 >> xpath=following-sibling::div/button
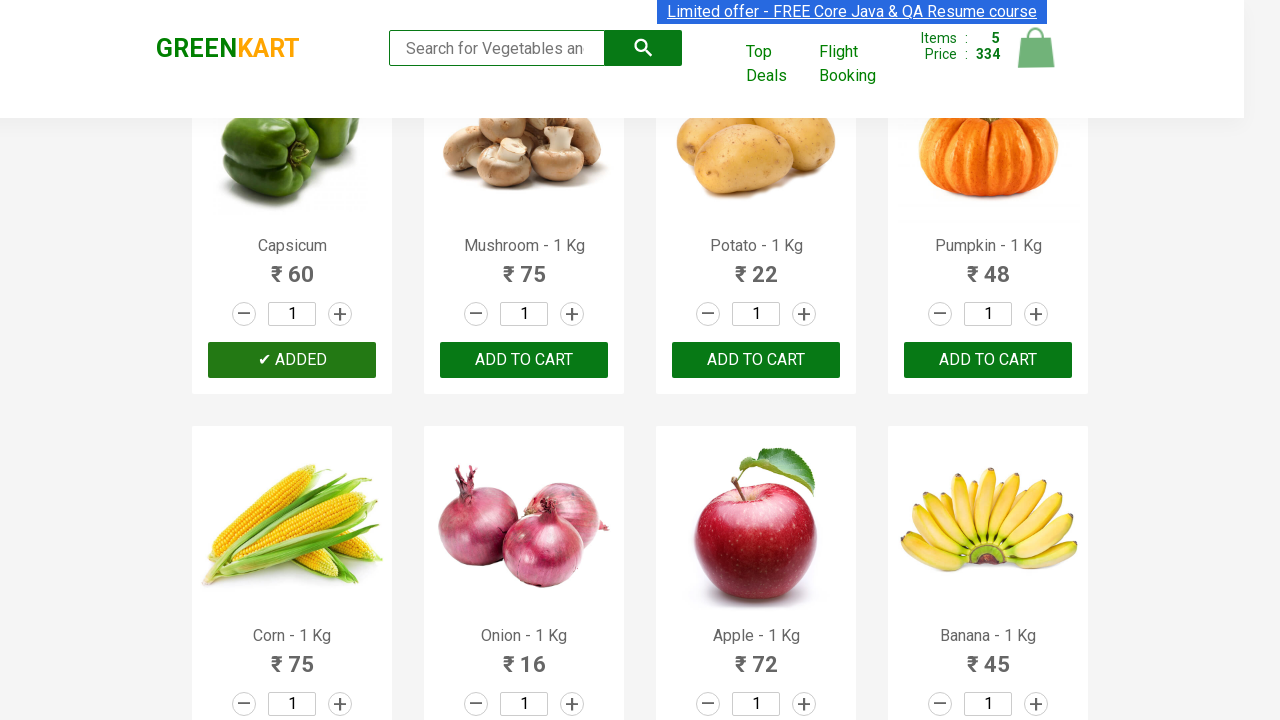

Retrieved product text: Mushroom - 1 Kg
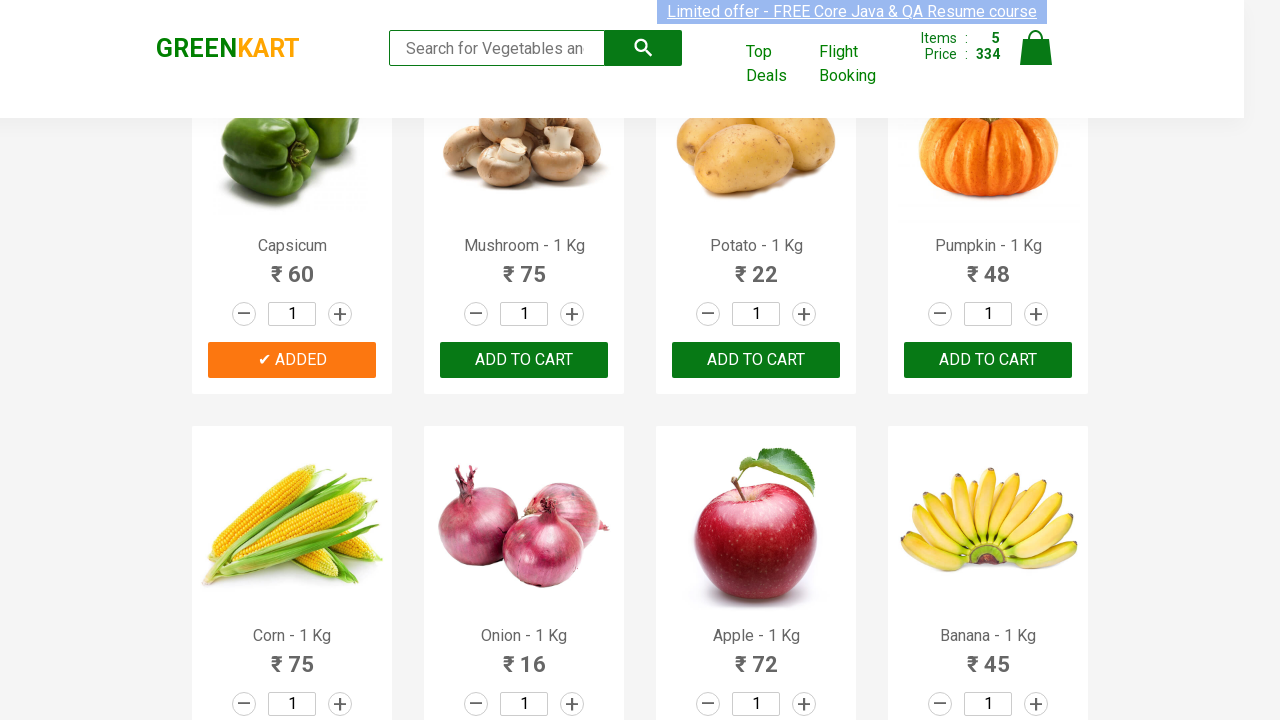

Extracted vegetable name: Mushroom
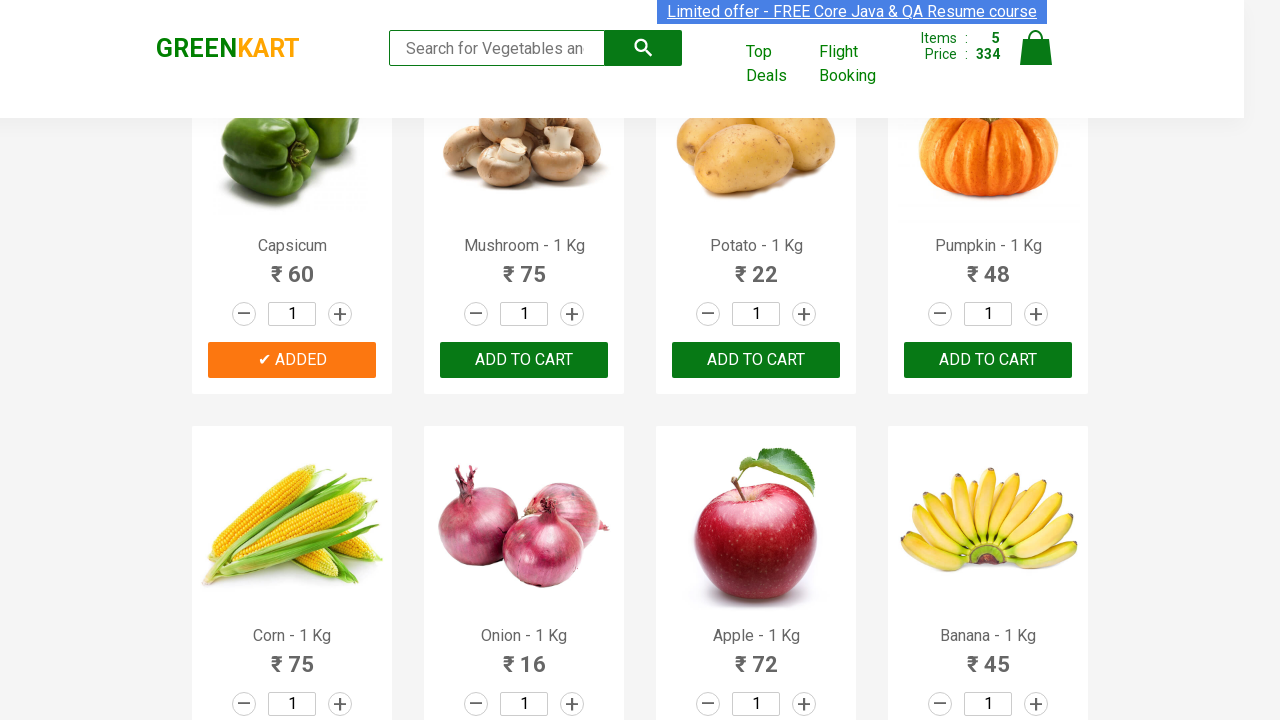

Retrieved product text: Potato - 1 Kg
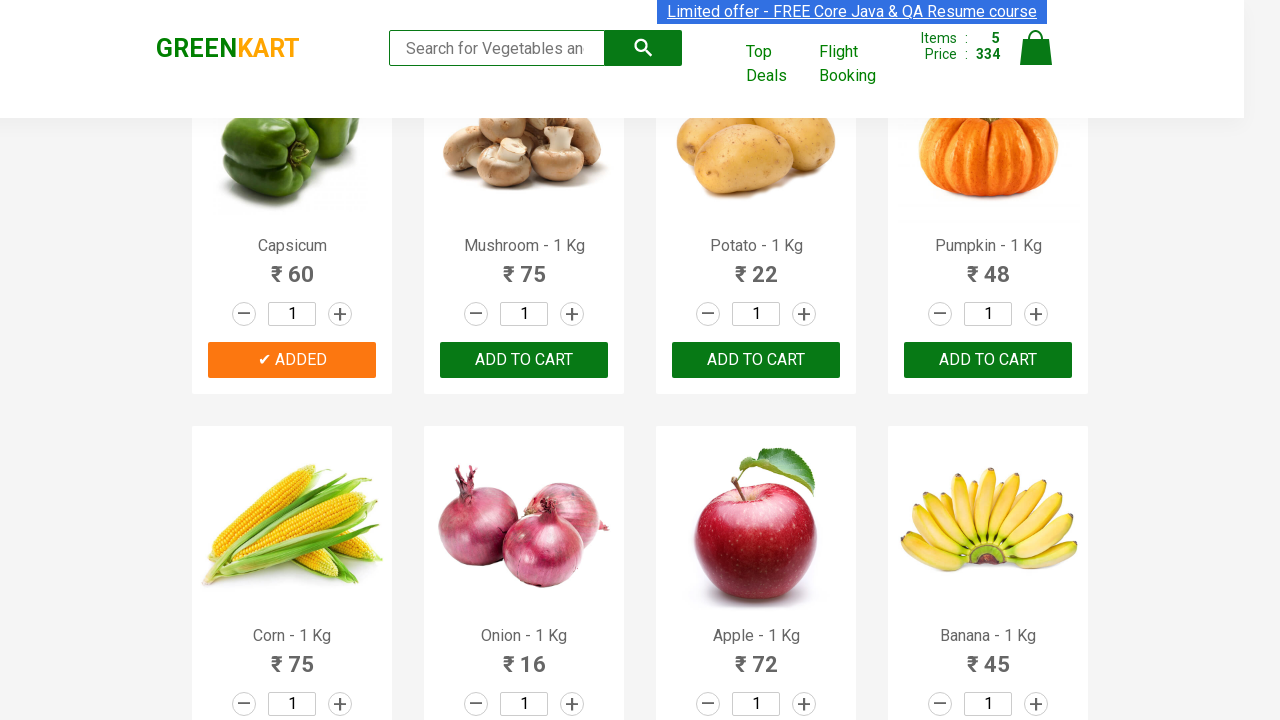

Extracted vegetable name: Potato
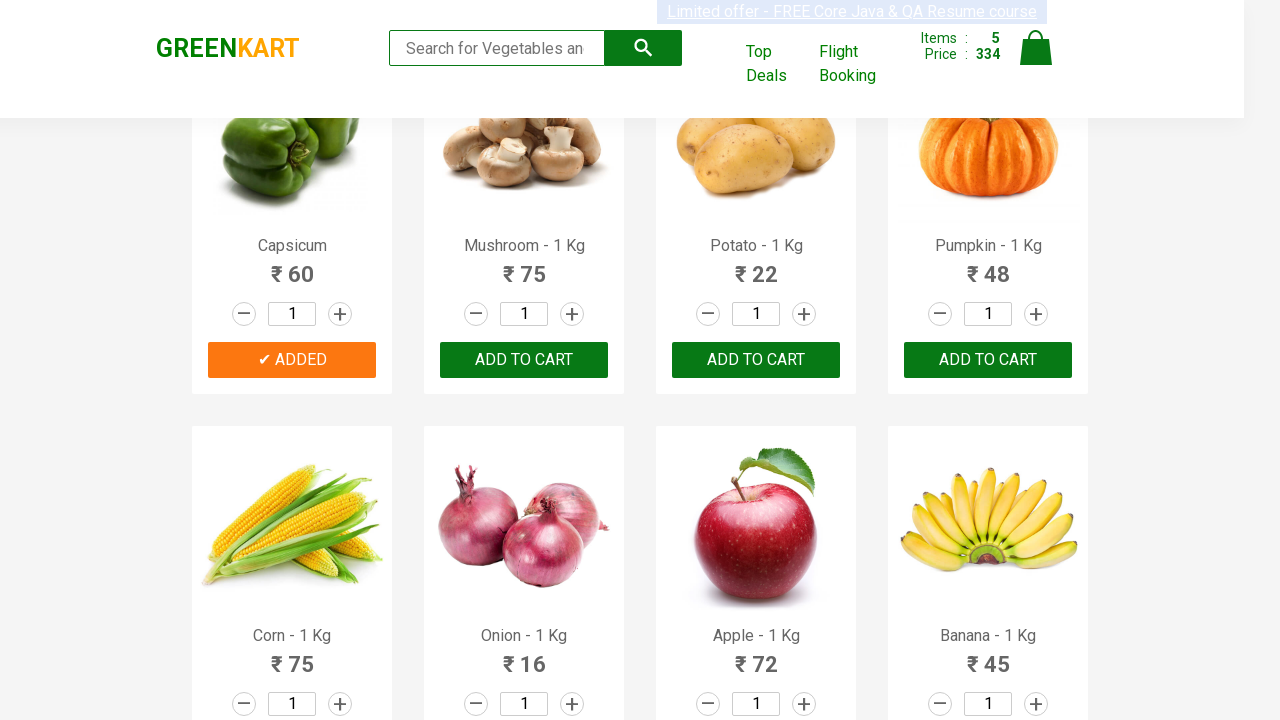

Retrieved product text: Pumpkin - 1 Kg
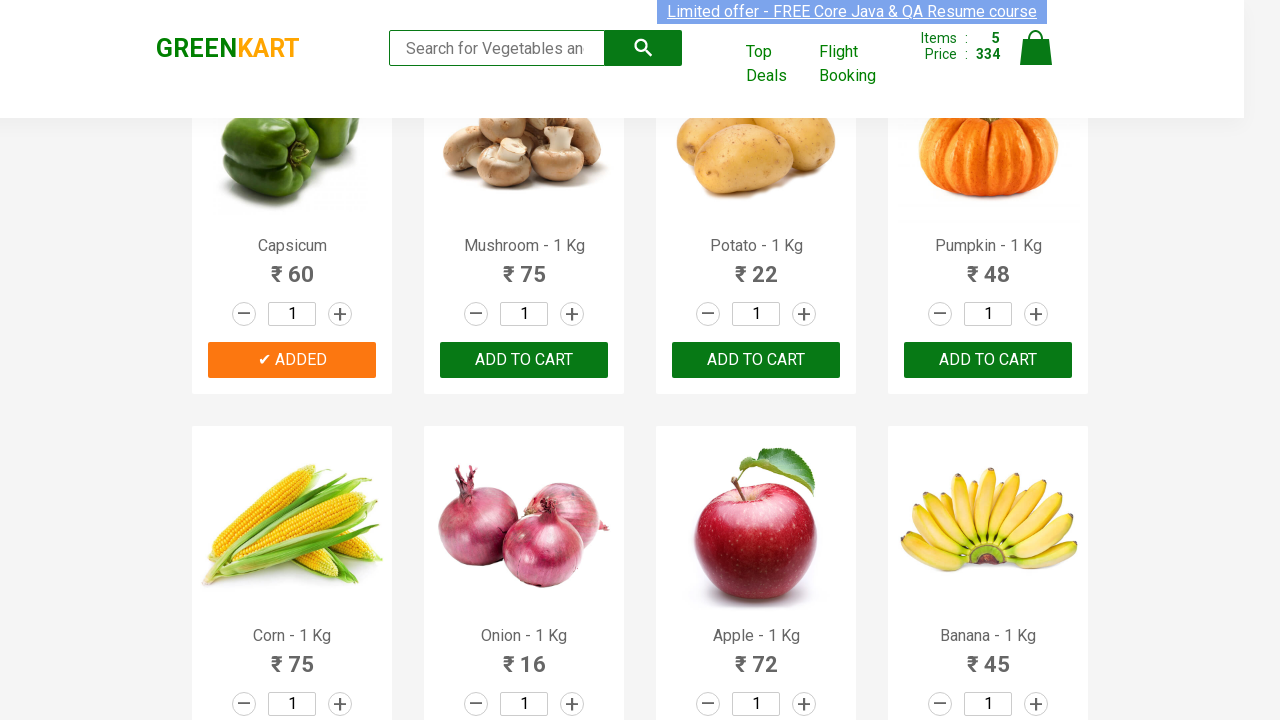

Extracted vegetable name: Pumpkin
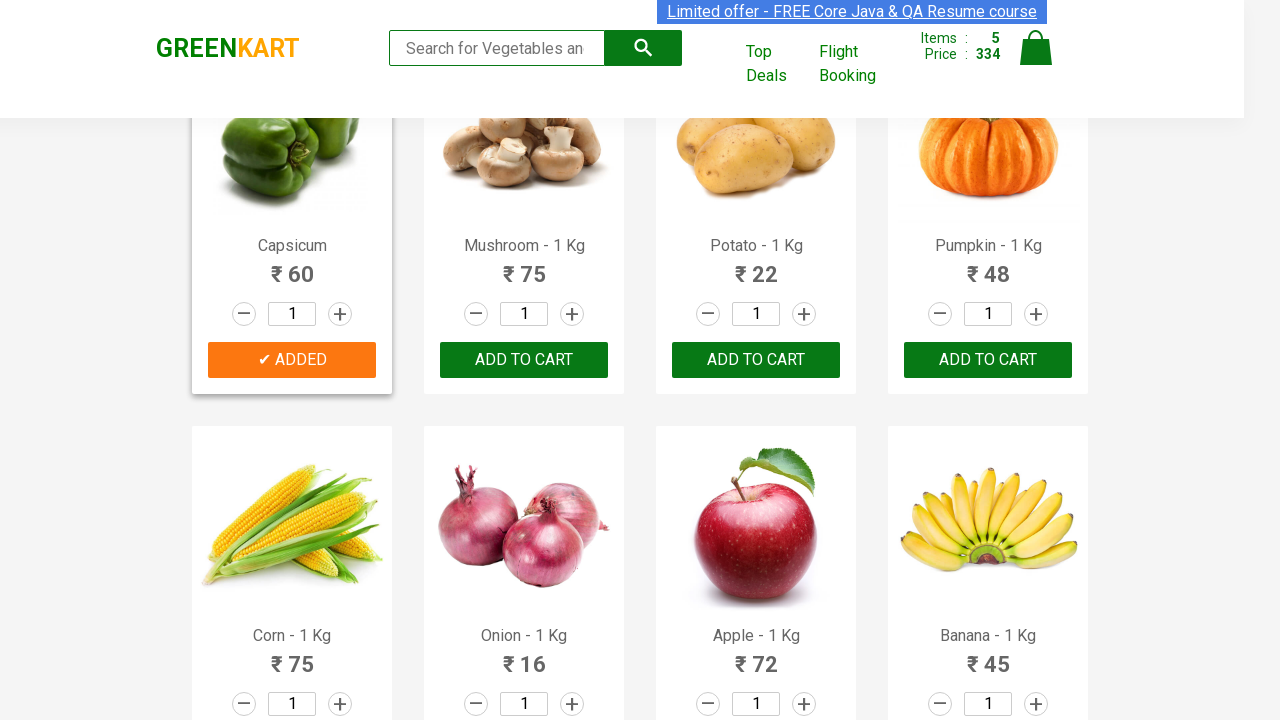

Retrieved product text: Corn - 1 Kg
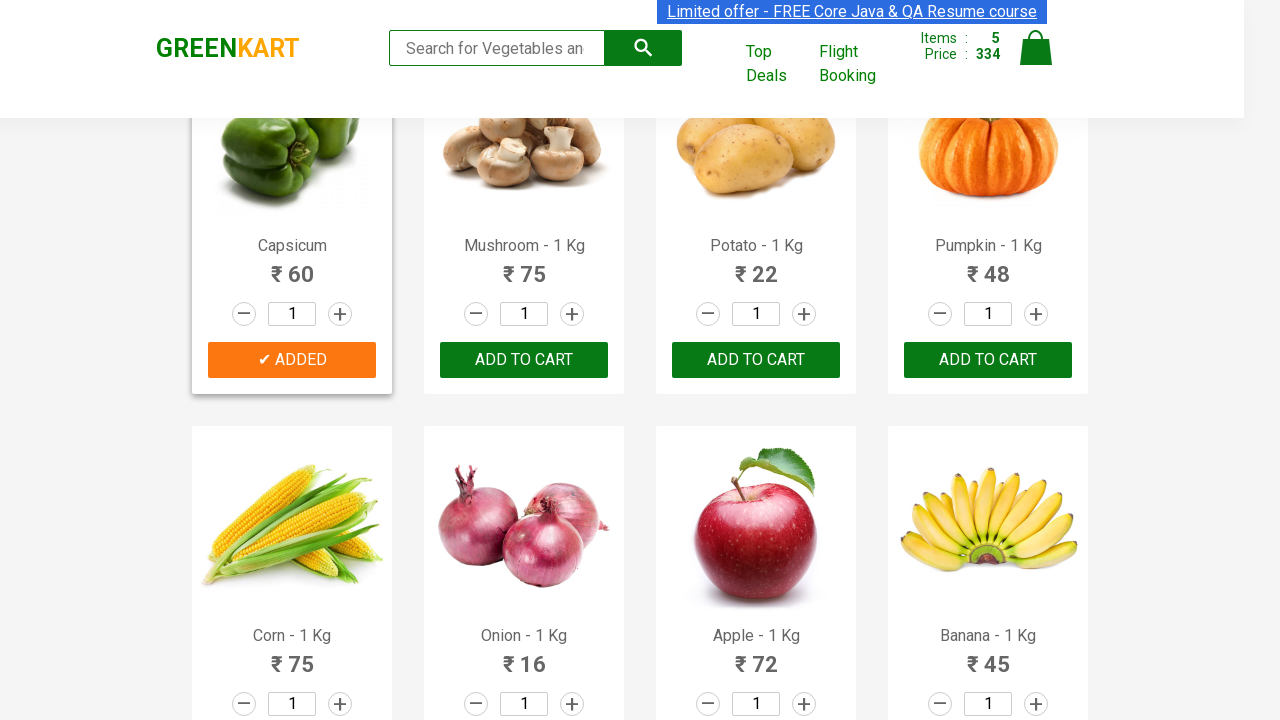

Extracted vegetable name: Corn
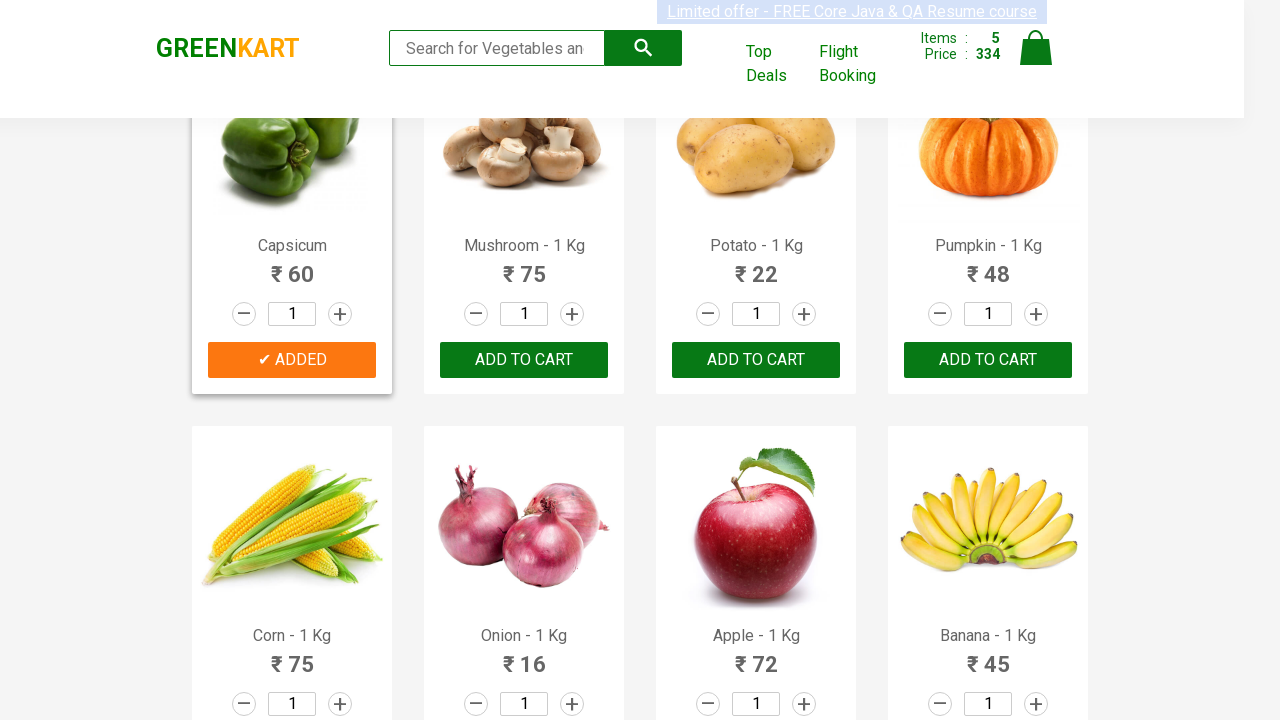

Retrieved product text: Onion - 1 Kg
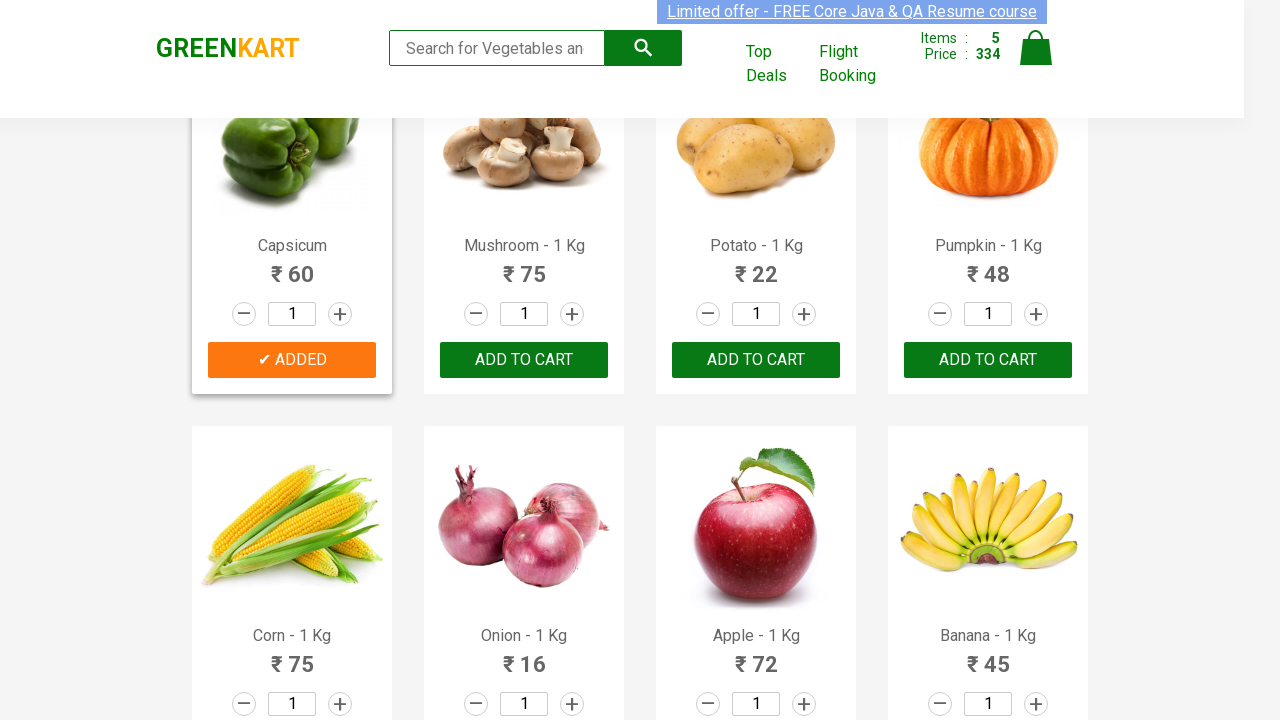

Extracted vegetable name: Onion
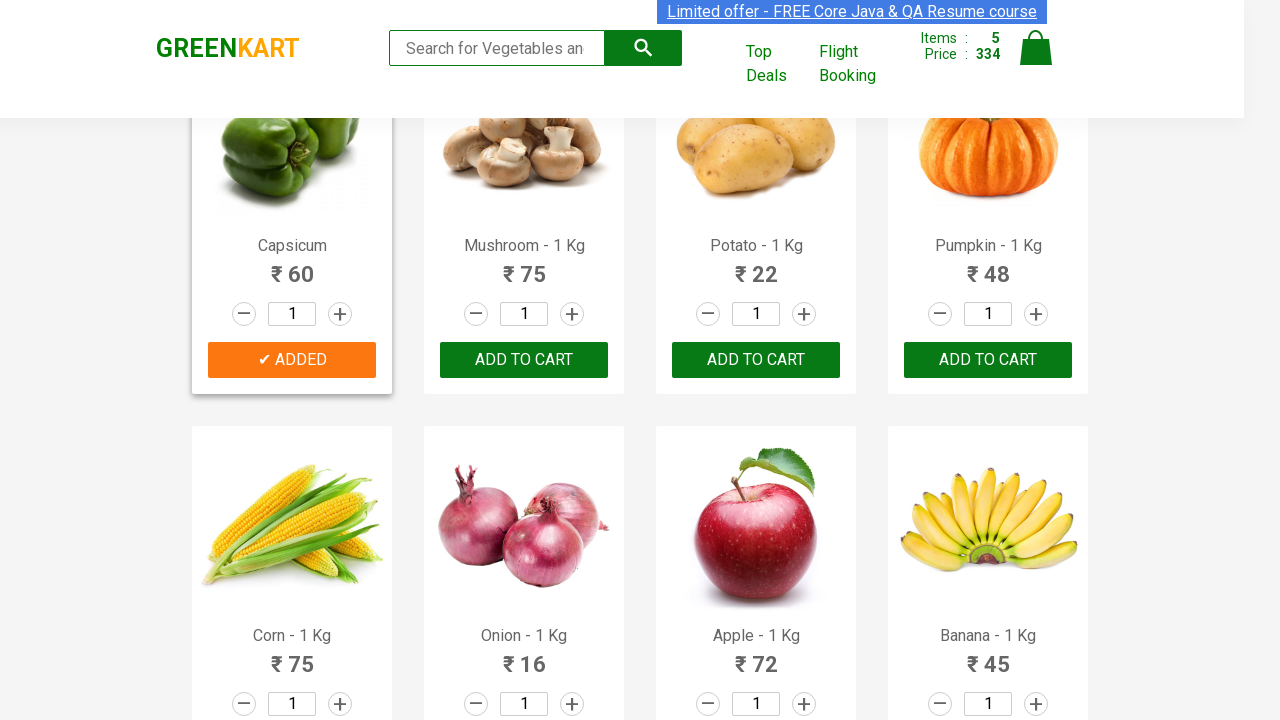

Retrieved product text: Apple - 1 Kg
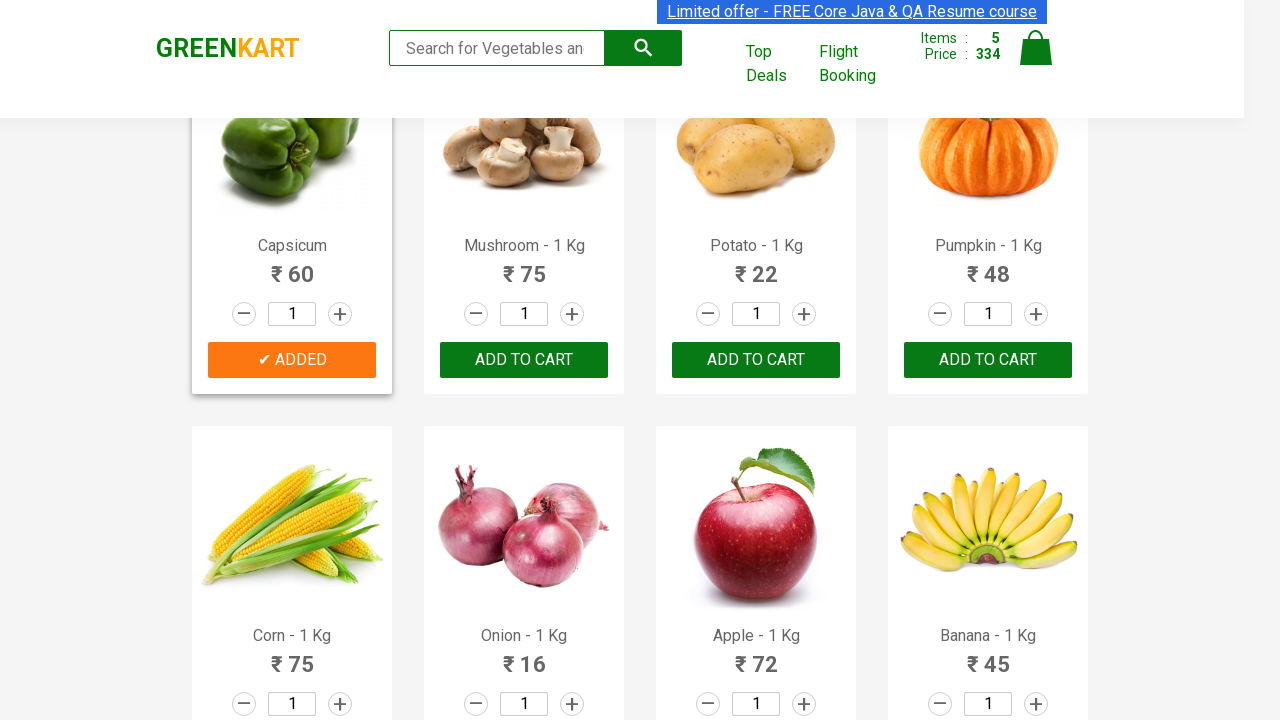

Extracted vegetable name: Apple
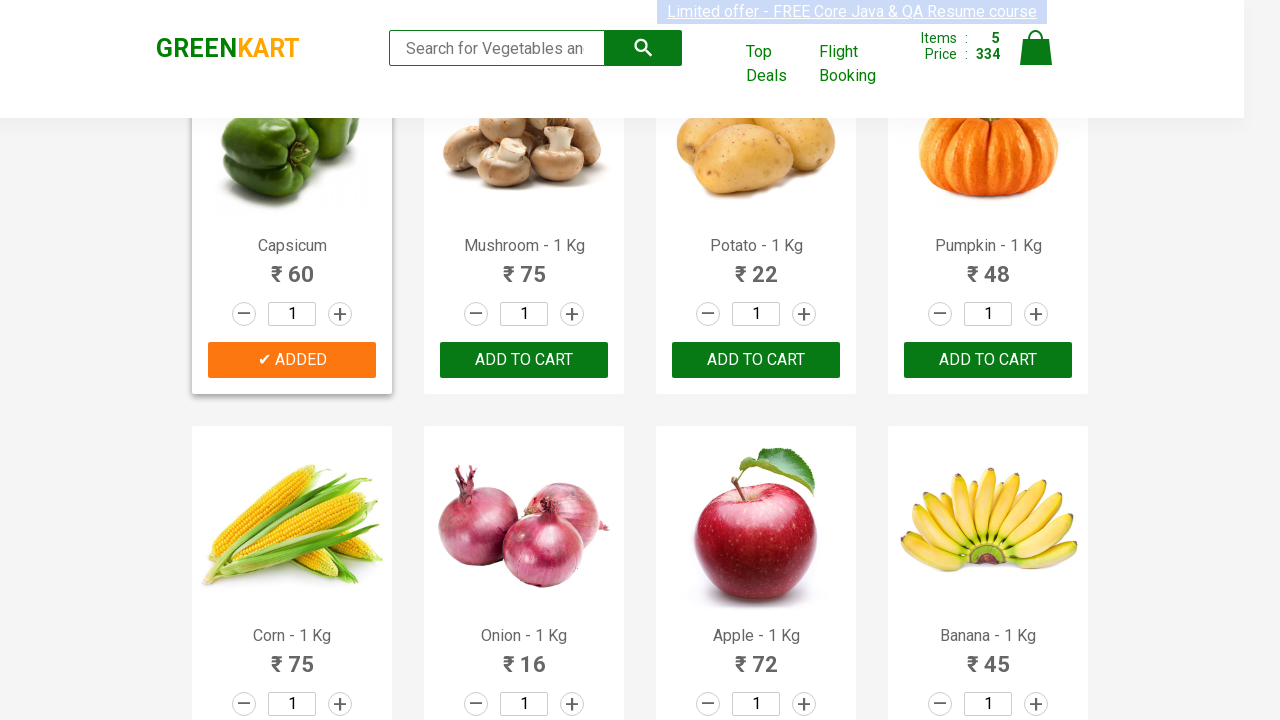

Retrieved product text: Banana - 1 Kg
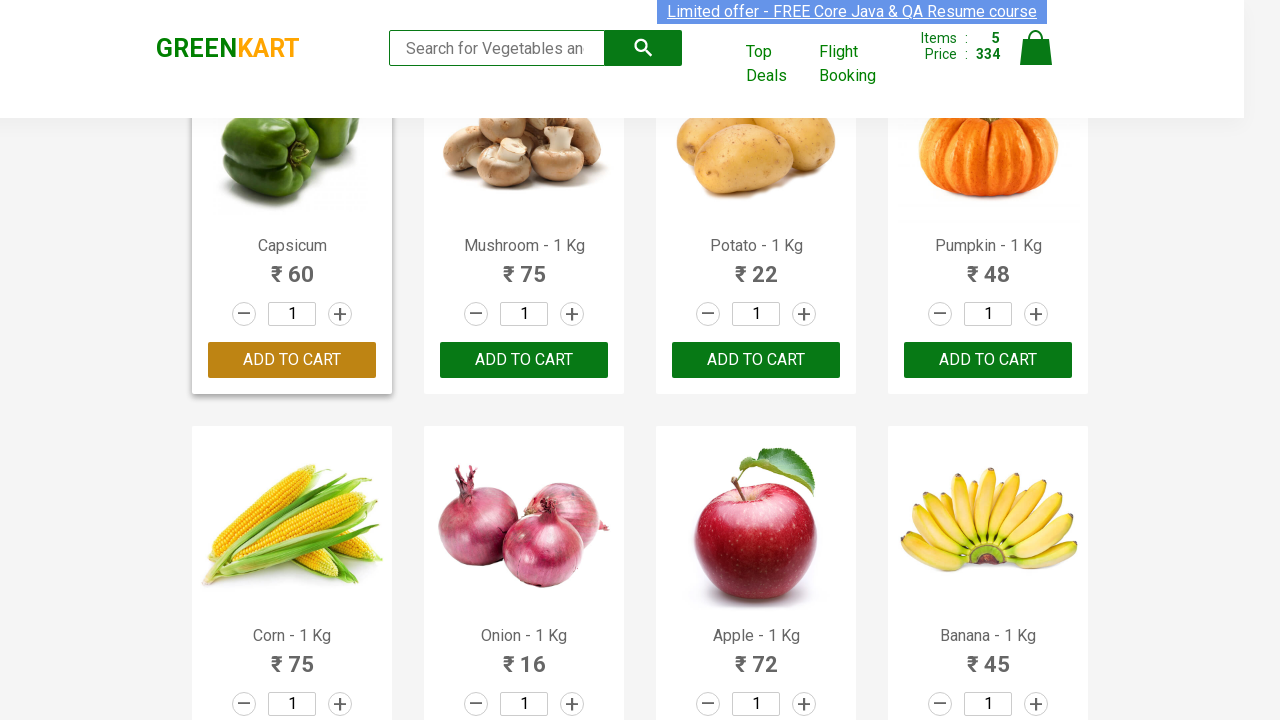

Extracted vegetable name: Banana
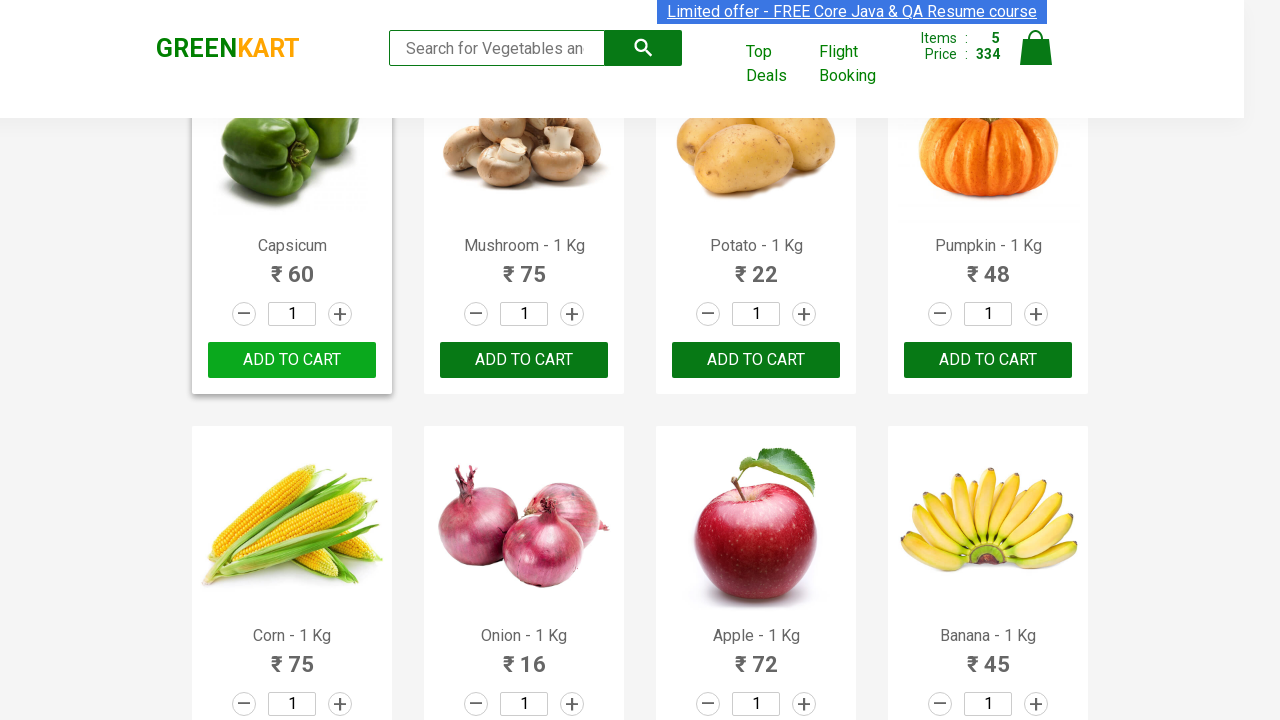

Retrieved product text: Grapes - 1 Kg
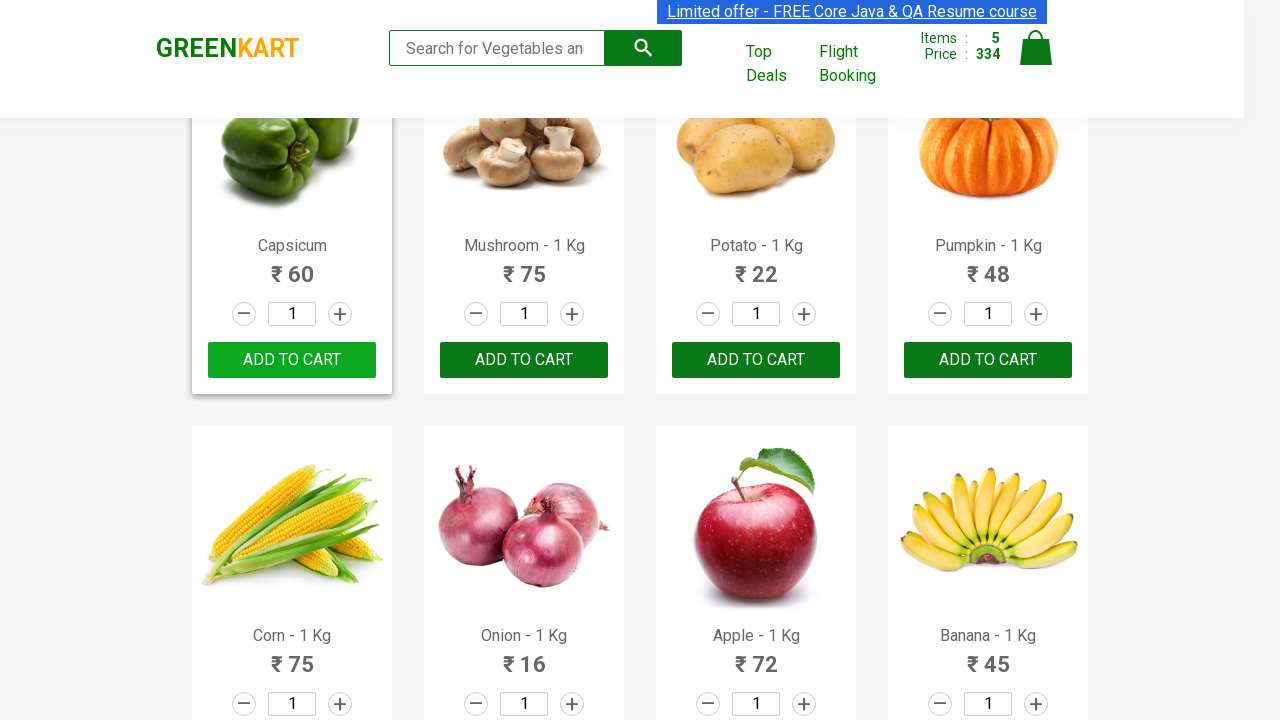

Extracted vegetable name: Grapes
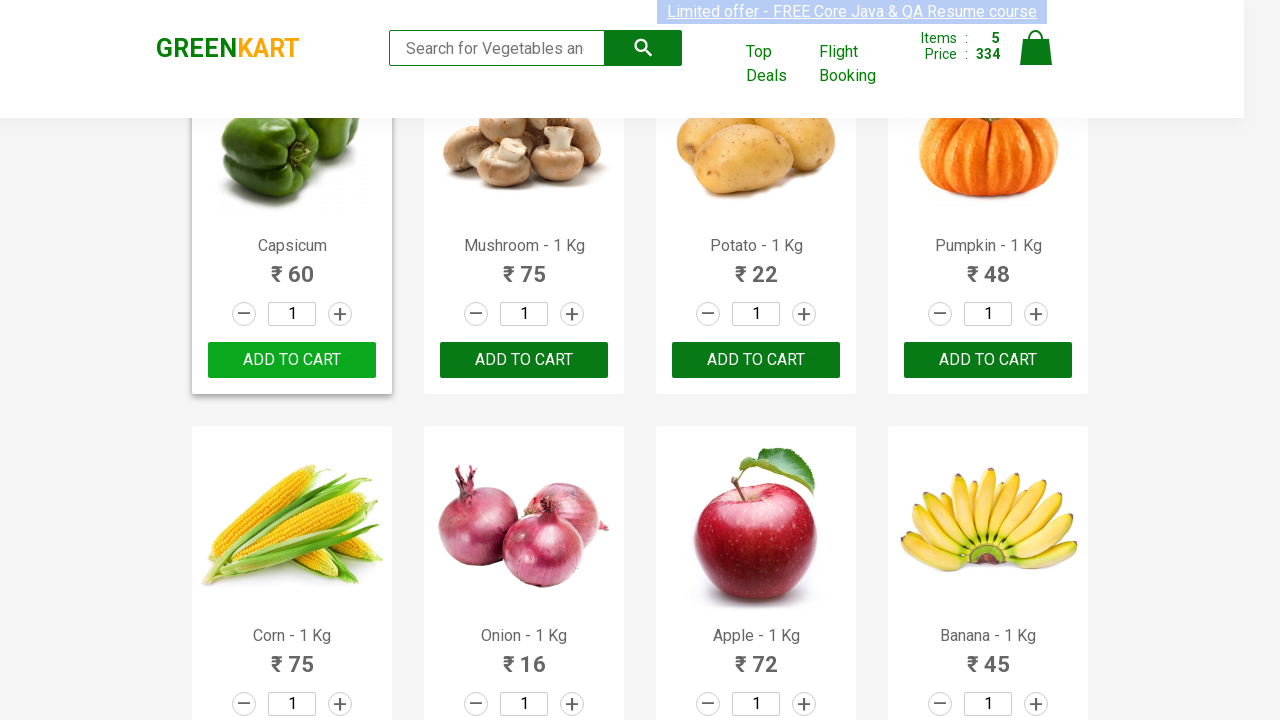

Retrieved product text: Mango - 1 Kg
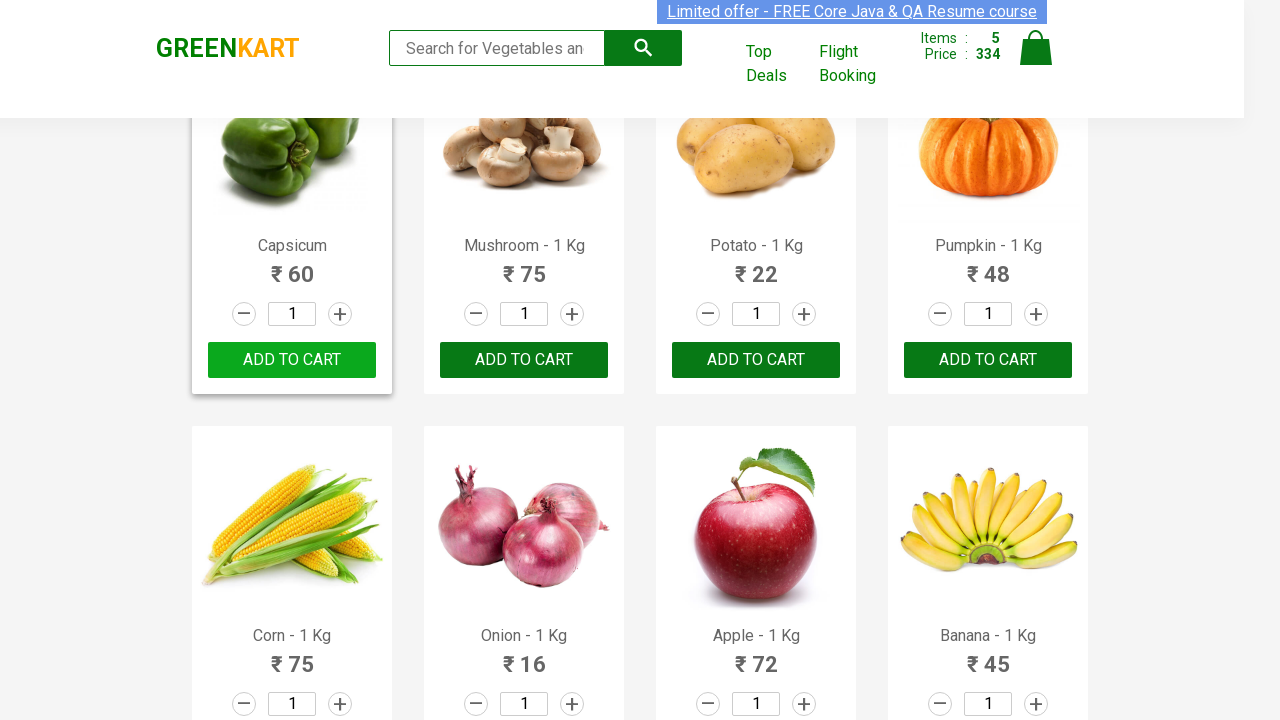

Extracted vegetable name: Mango
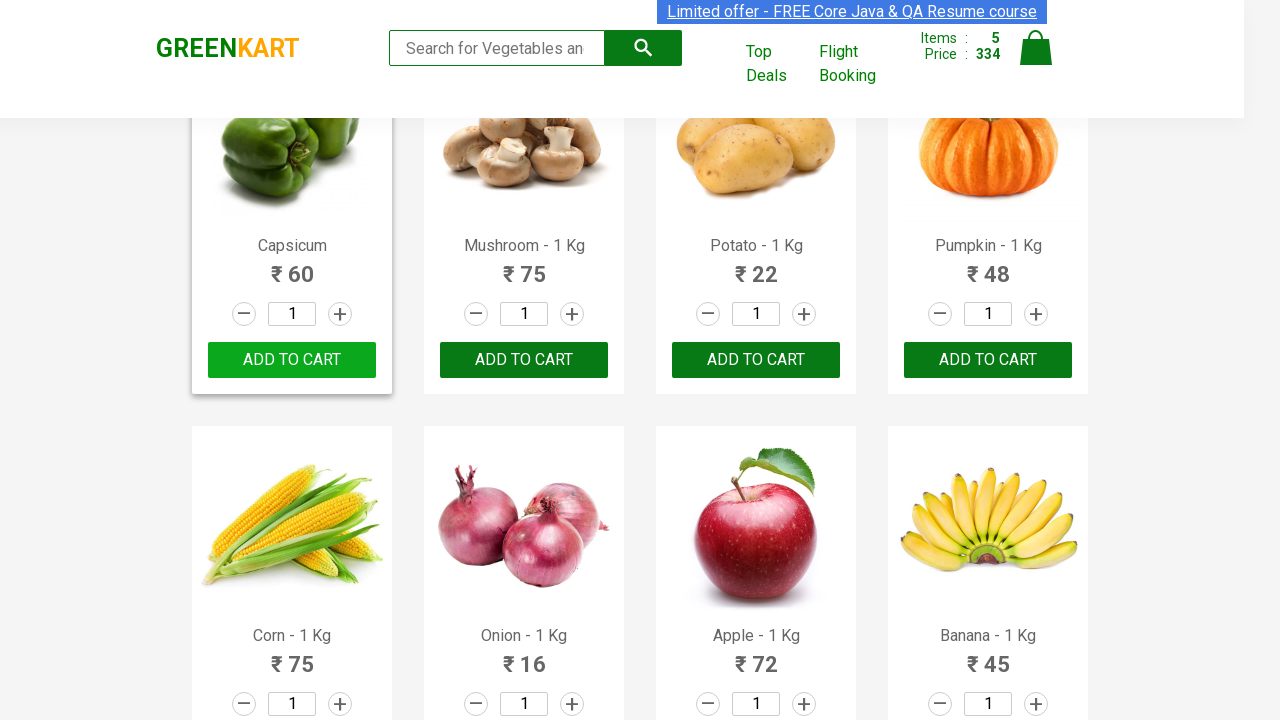

Retrieved product text: Musk Melon - 1 Kg
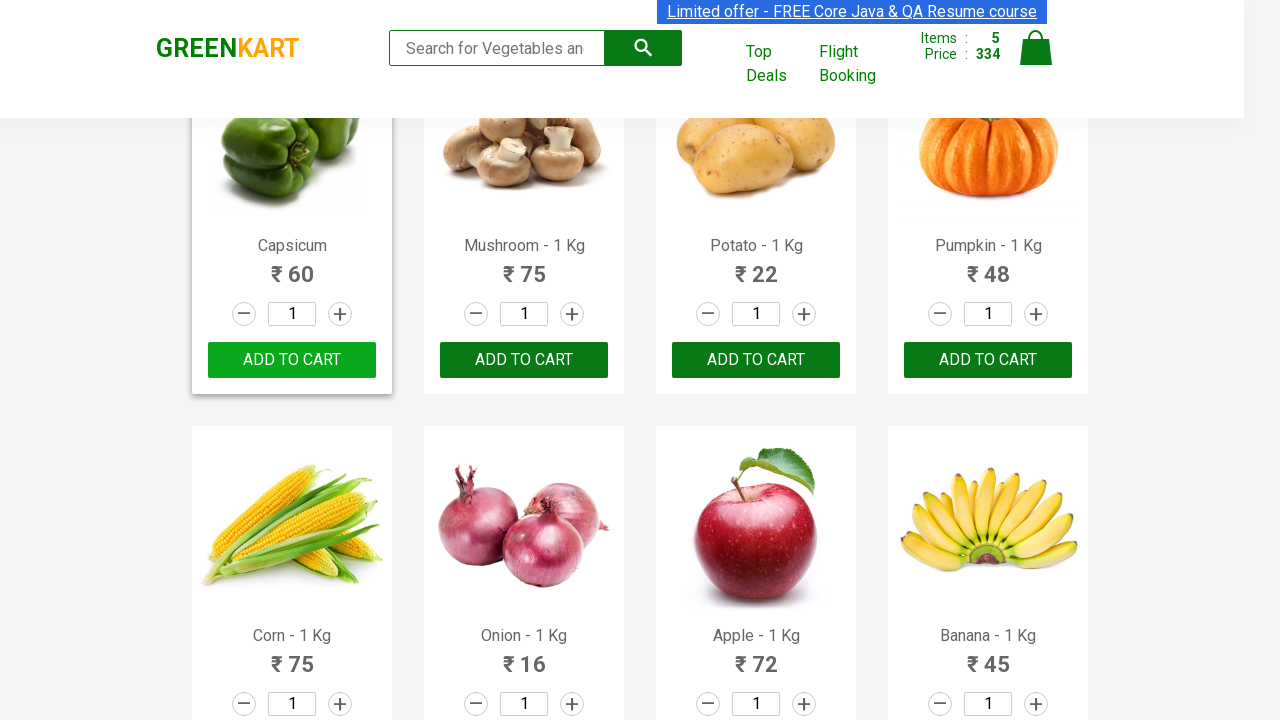

Extracted vegetable name: Musk Melon
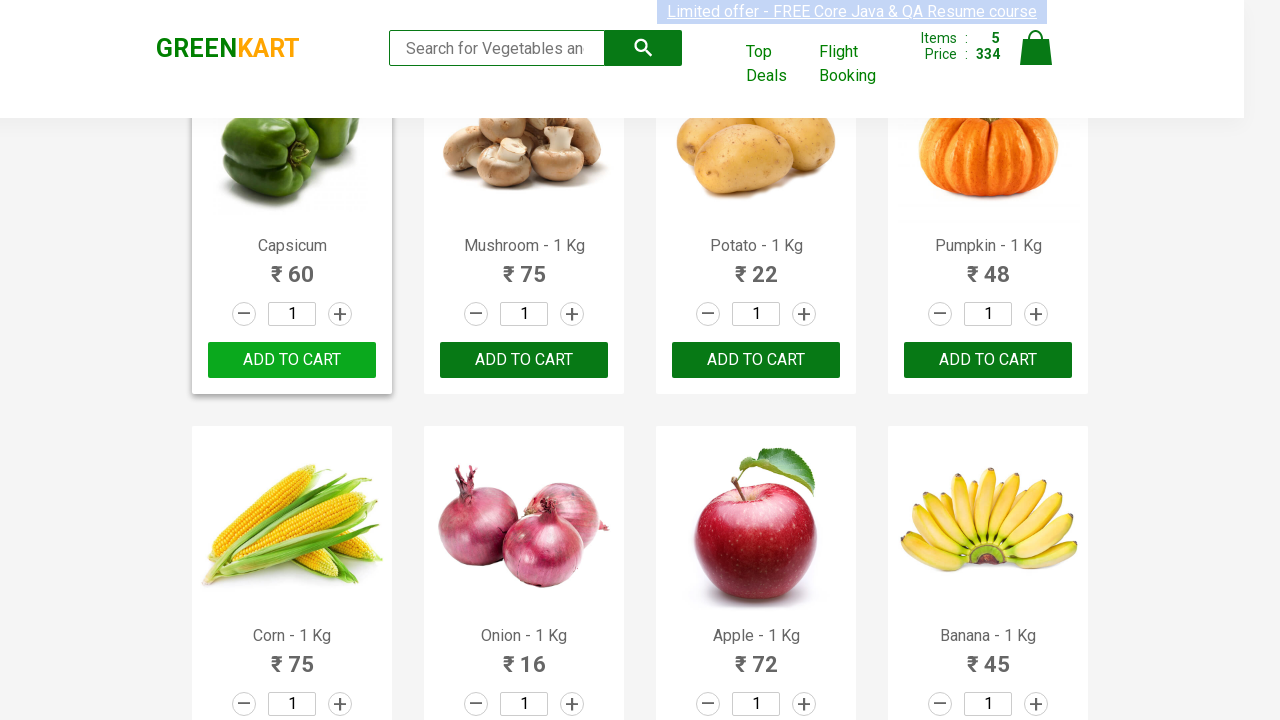

Retrieved product text: Orange - 1 Kg
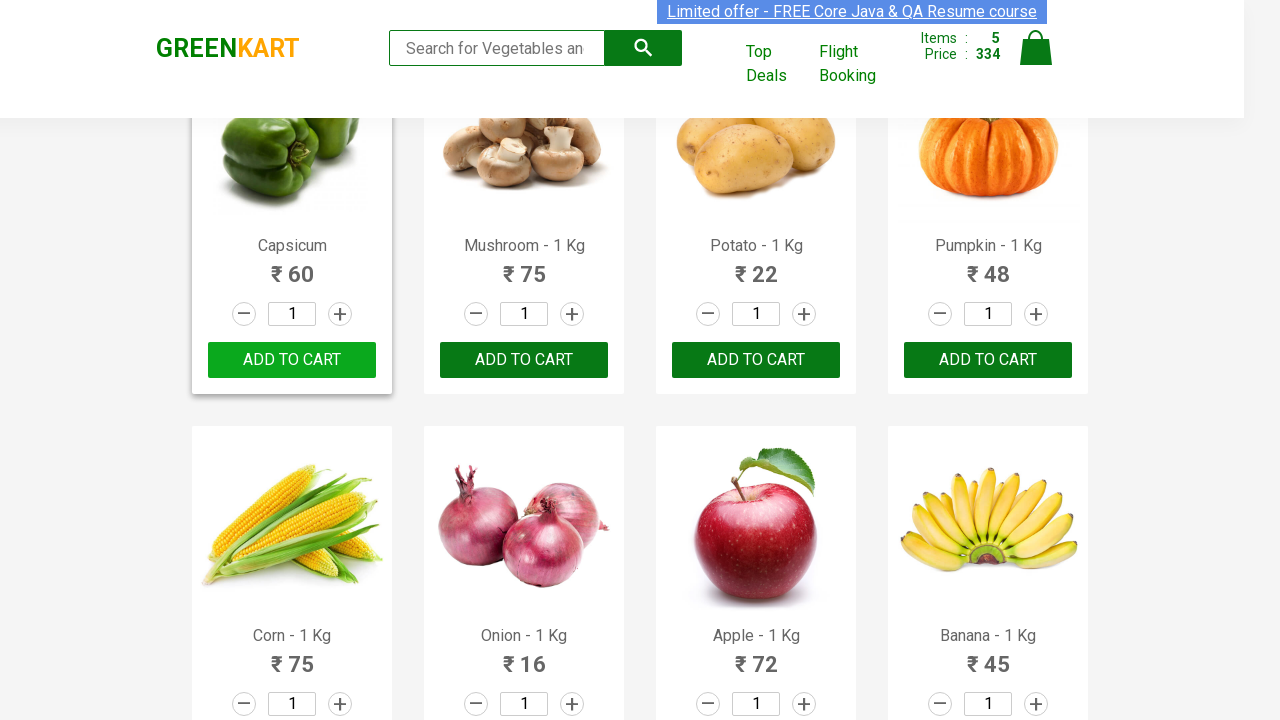

Extracted vegetable name: Orange
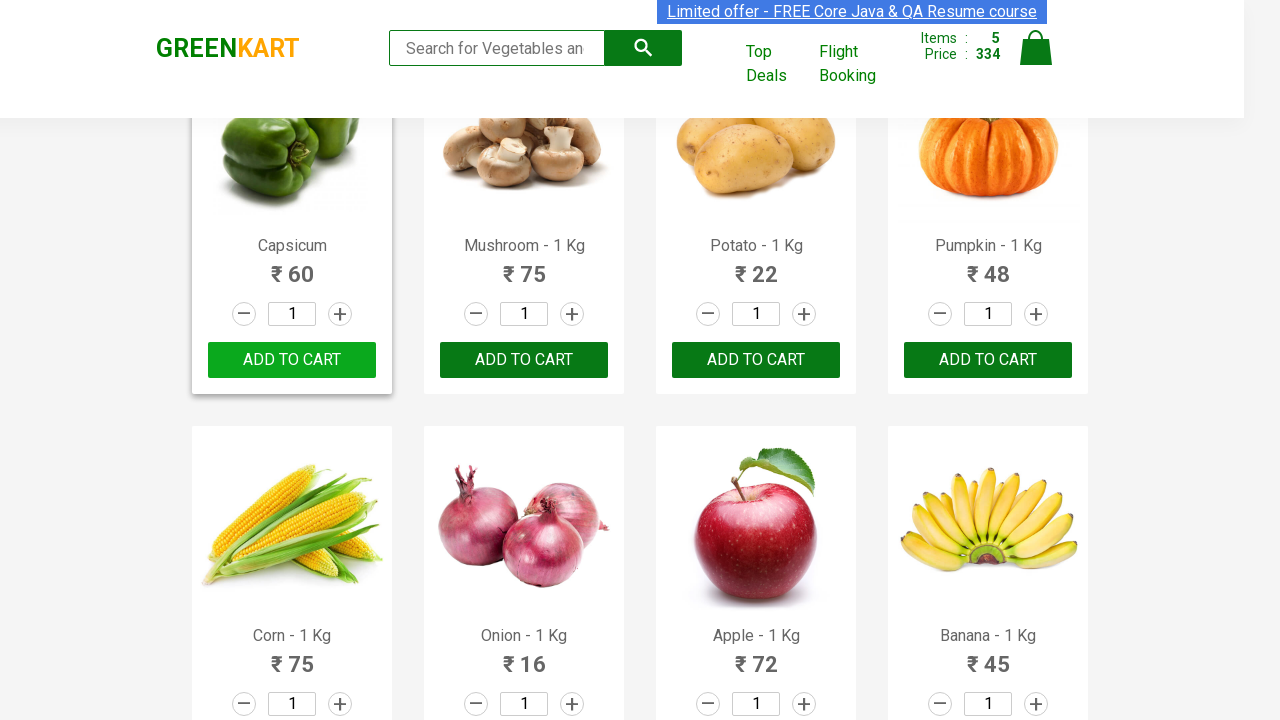

Retrieved product text: Pears - 1 Kg
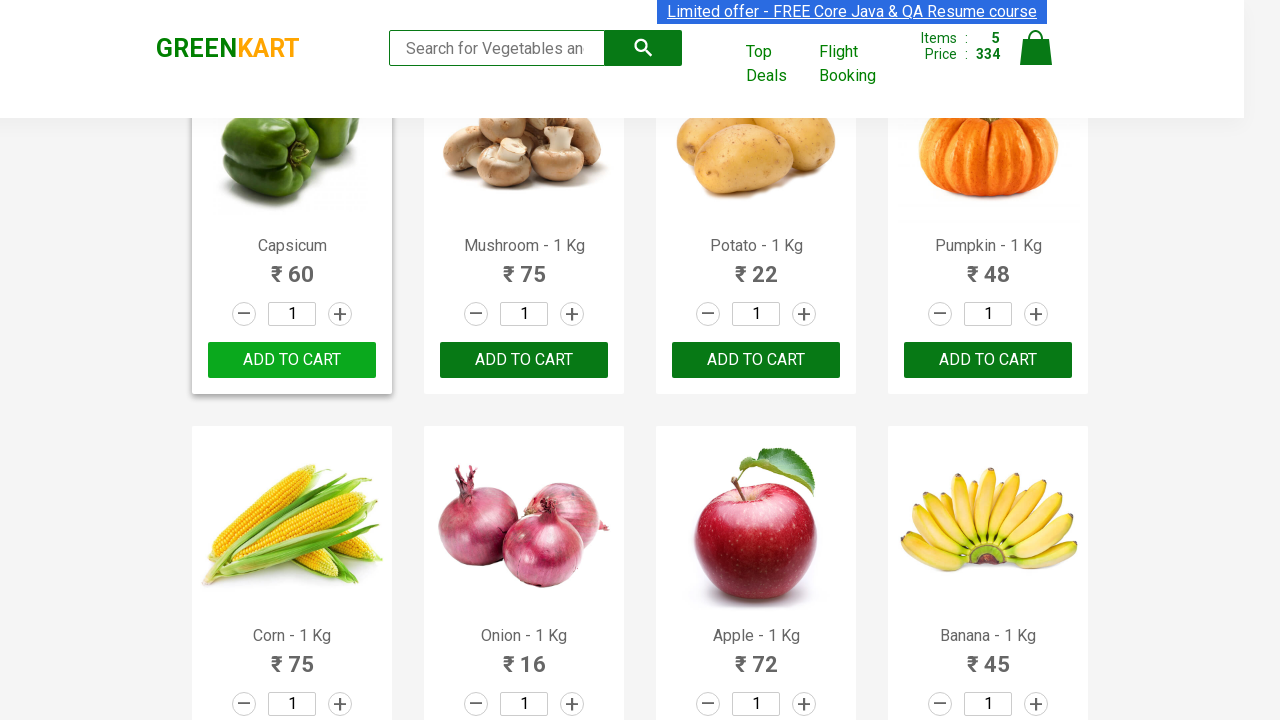

Extracted vegetable name: Pears
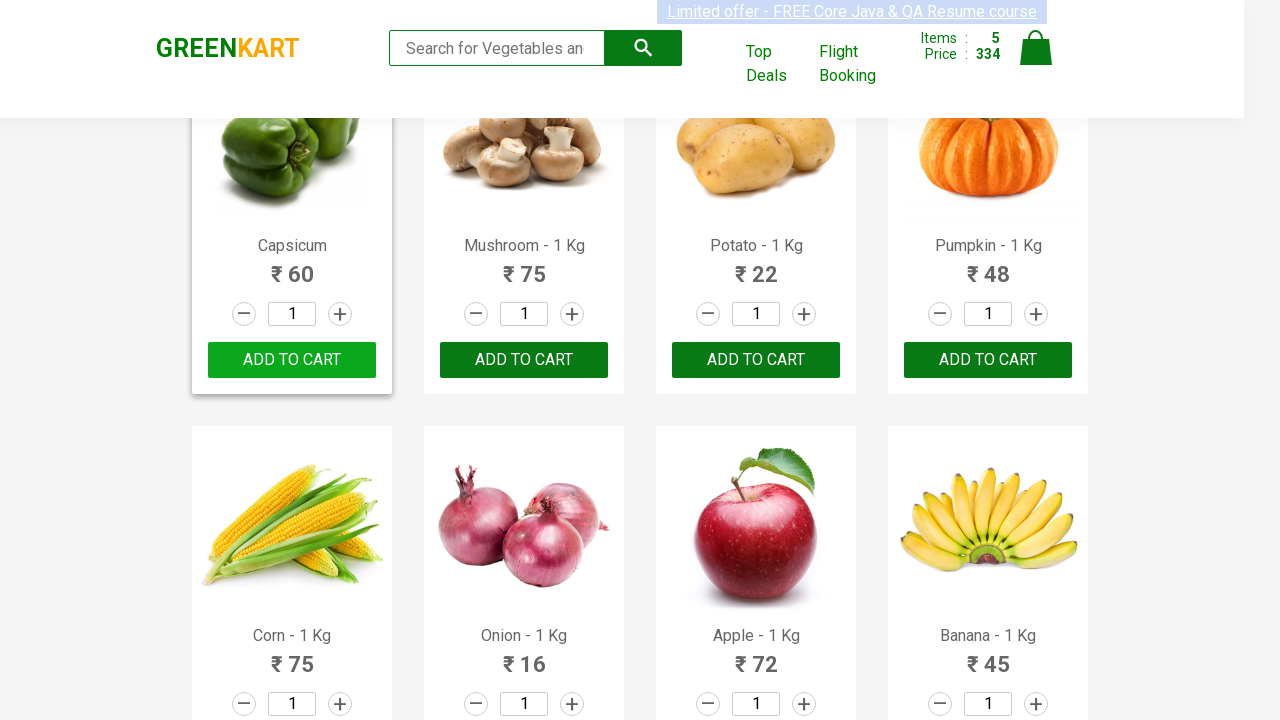

Retrieved product text: Pomegranate - 1 Kg
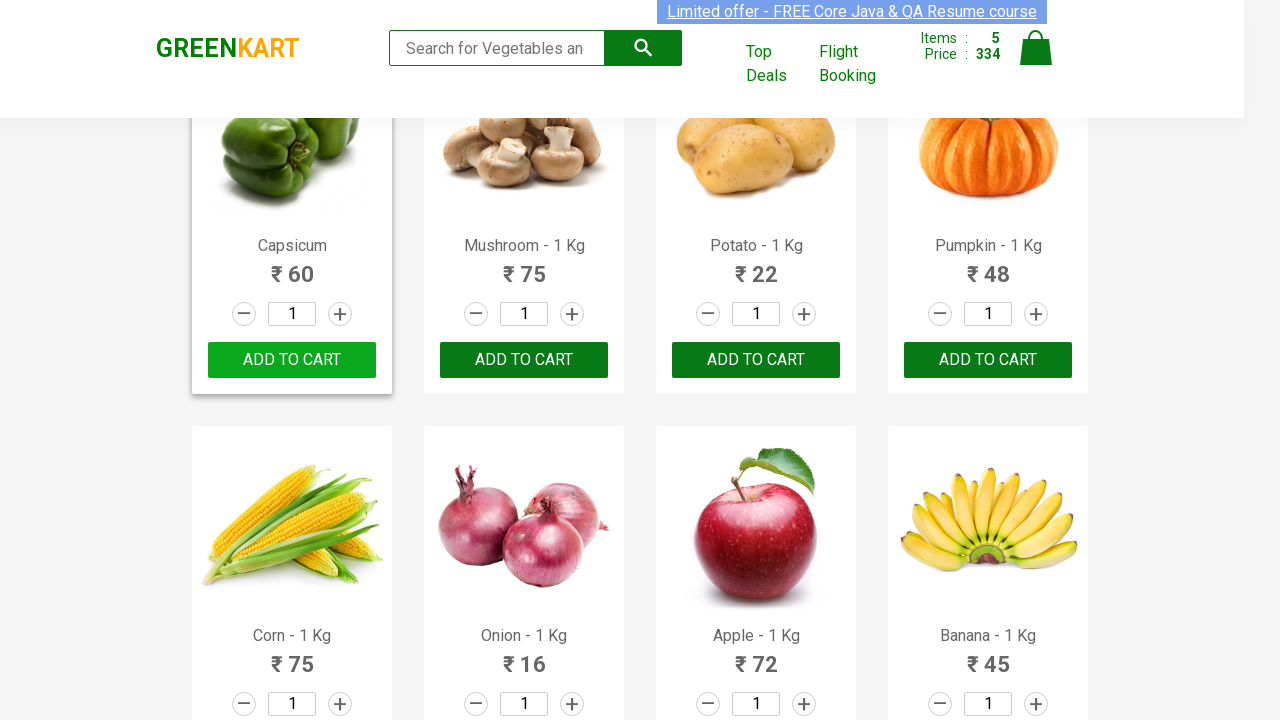

Extracted vegetable name: Pomegranate
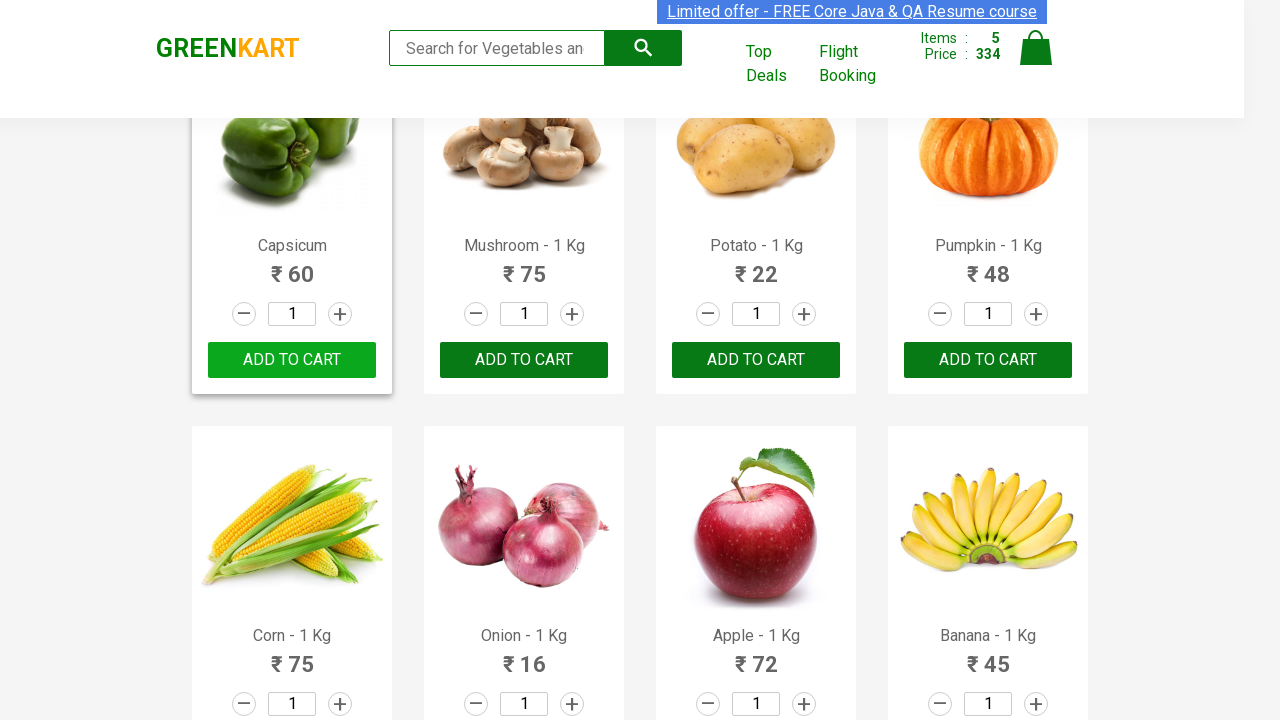

Retrieved product text: Raspberry - 1/4 Kg
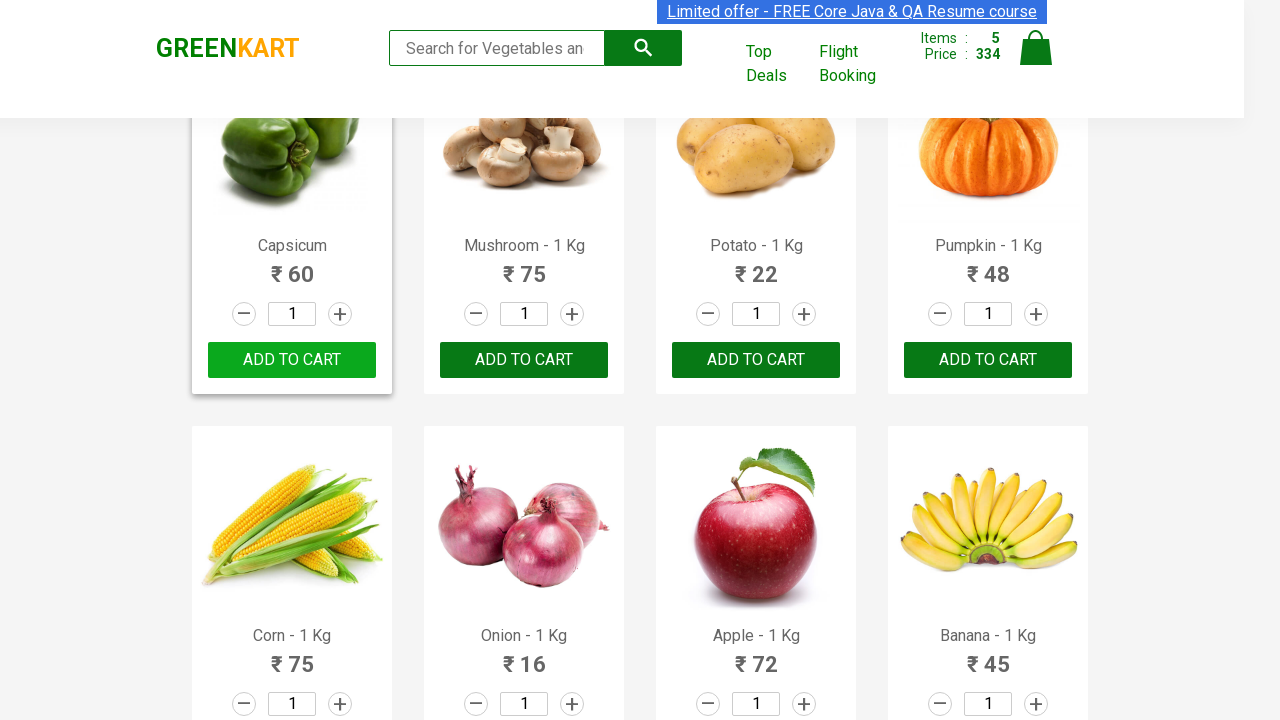

Extracted vegetable name: Raspberry
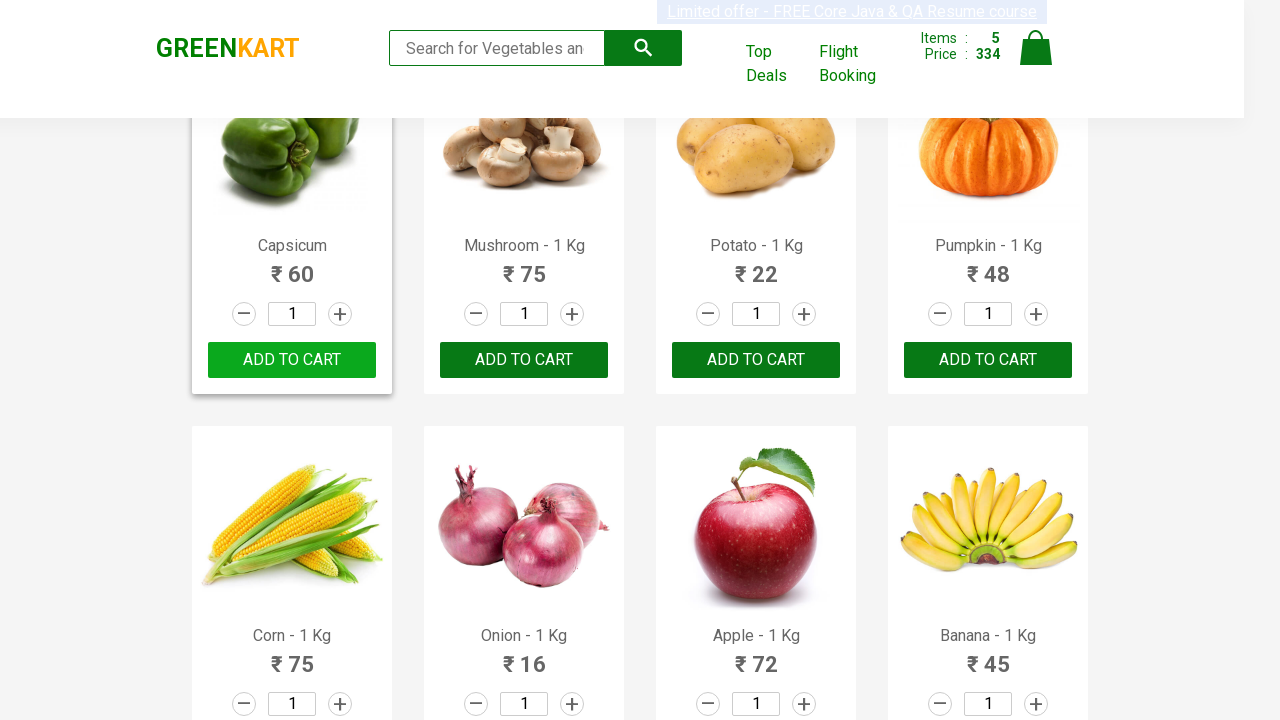

Retrieved product text: Strawberry - 1/4 Kg
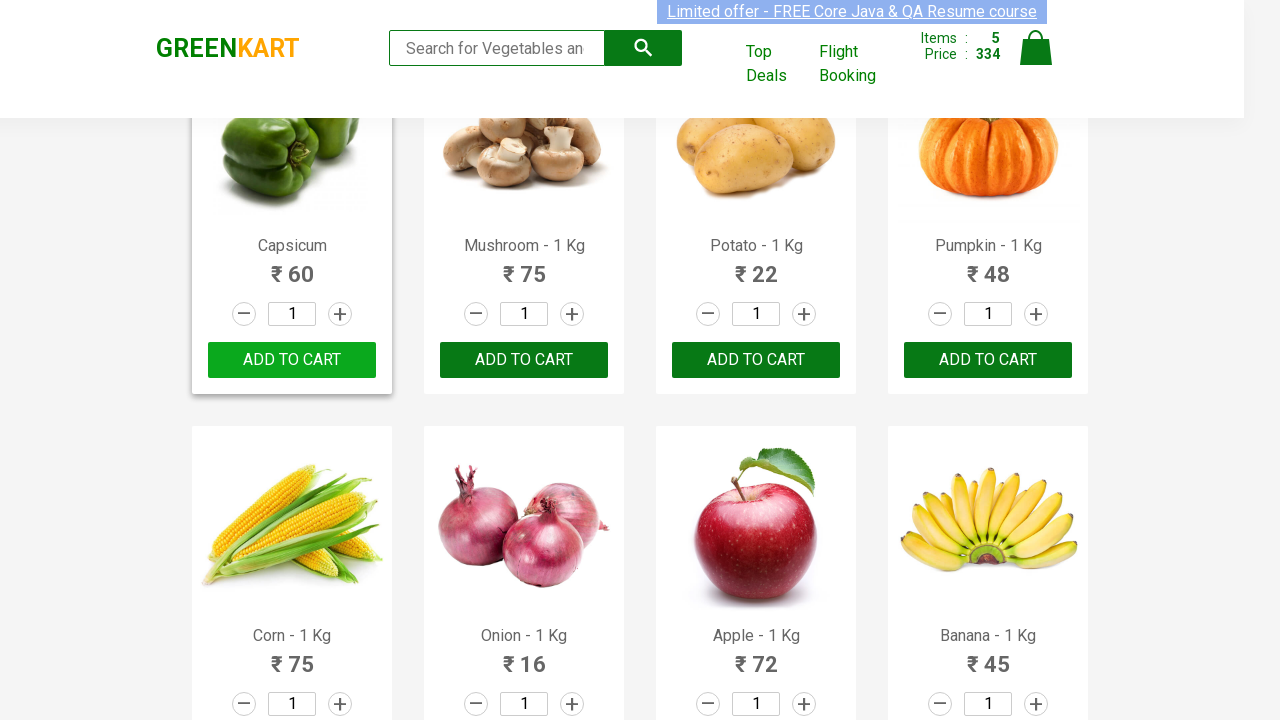

Extracted vegetable name: Strawberry
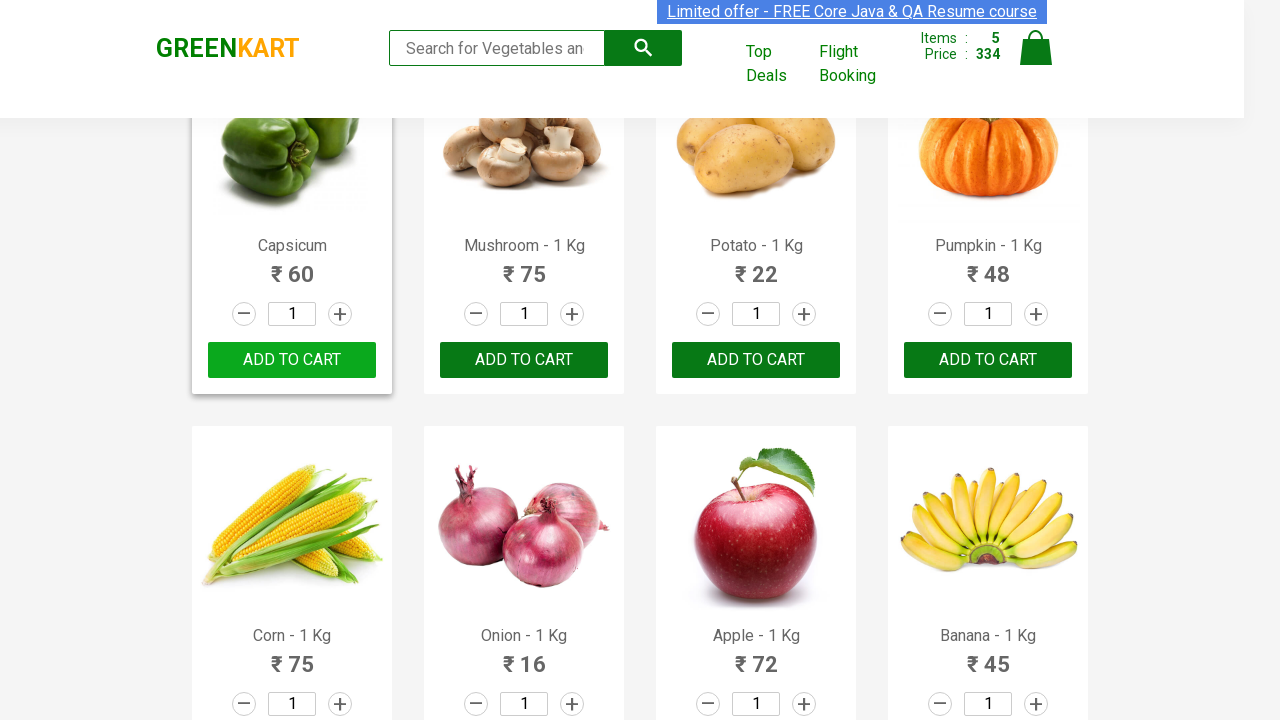

Retrieved product text: Water Melon - 1 Kg
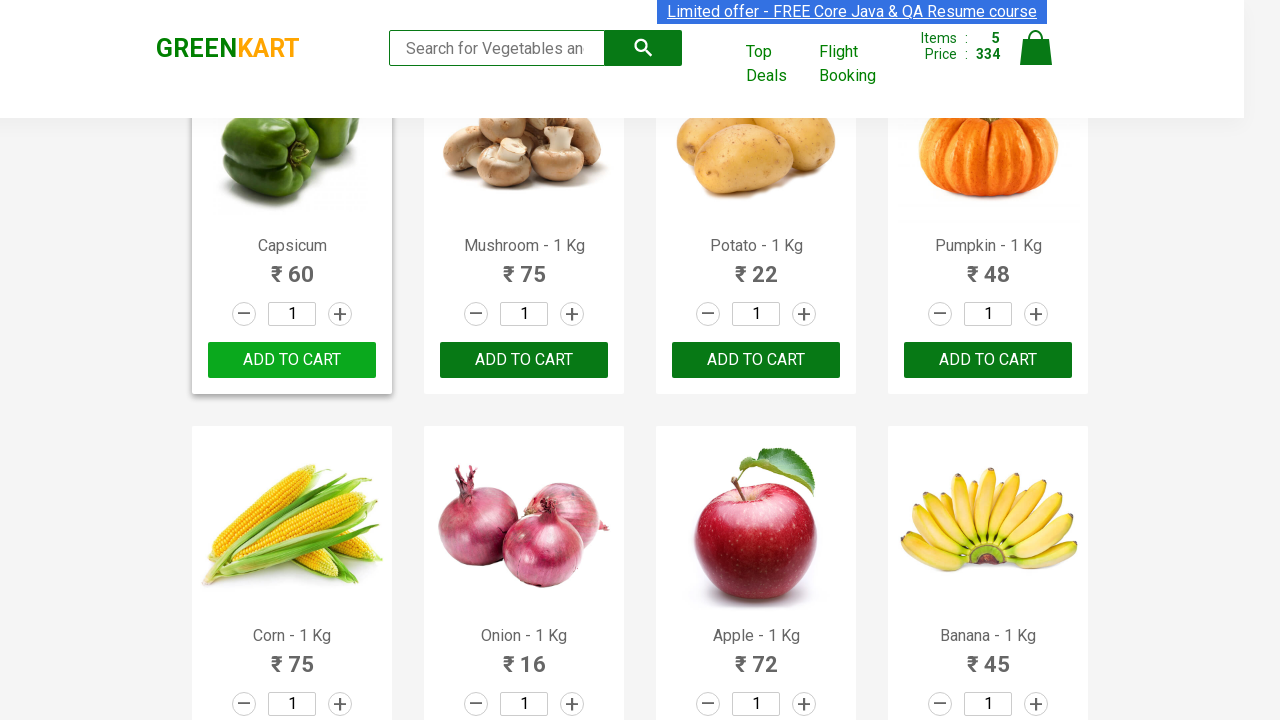

Extracted vegetable name: Water Melon
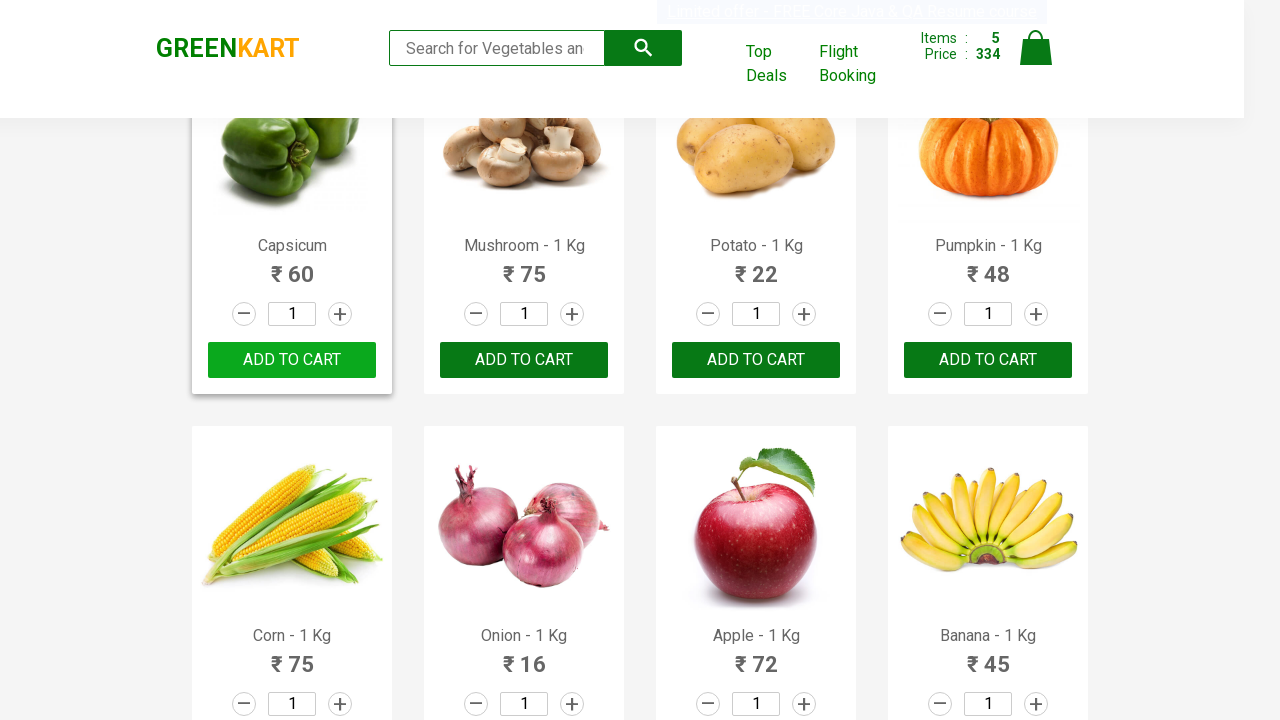

Retrieved product text: Almonds - 1/4 Kg
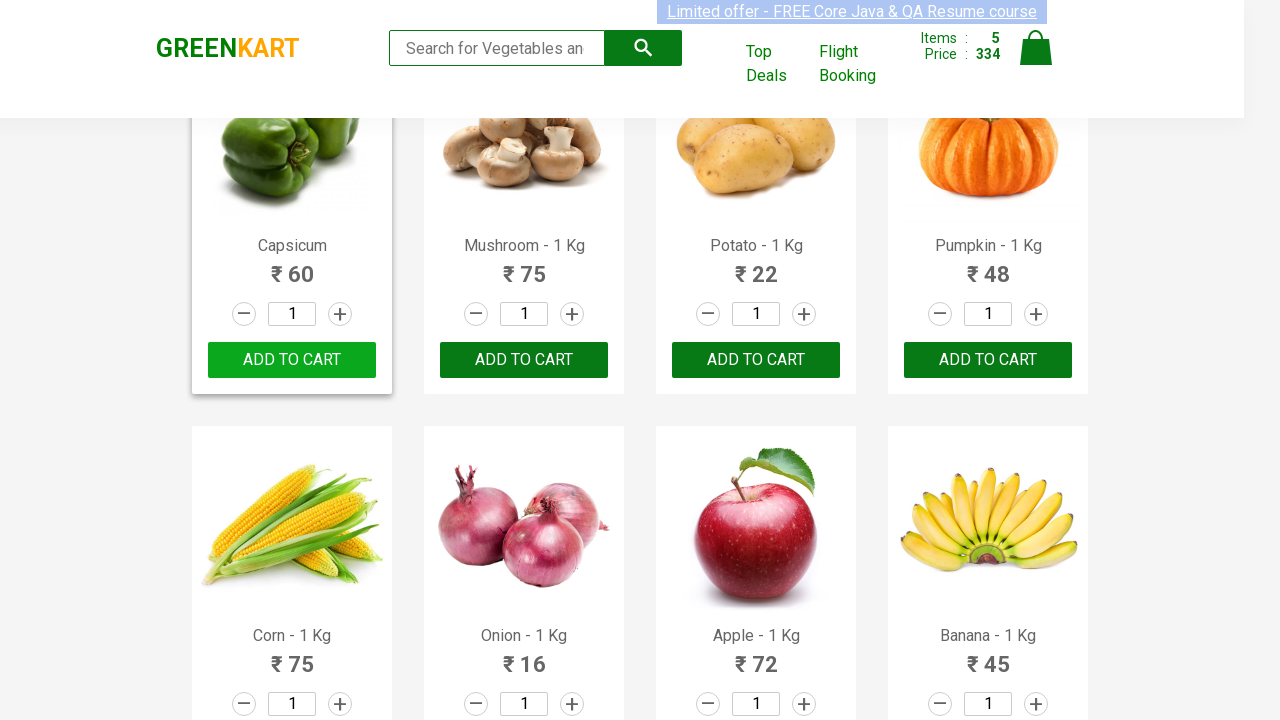

Extracted vegetable name: Almonds
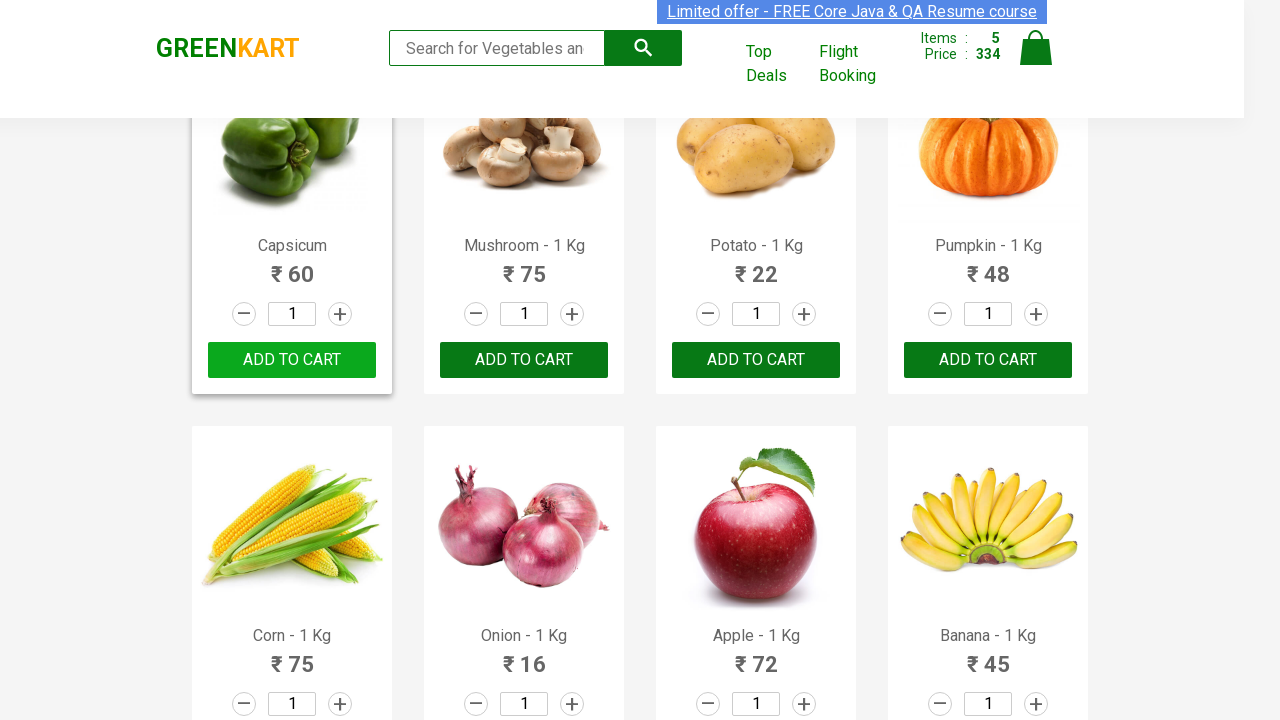

Retrieved product text: Pista - 1/4 Kg
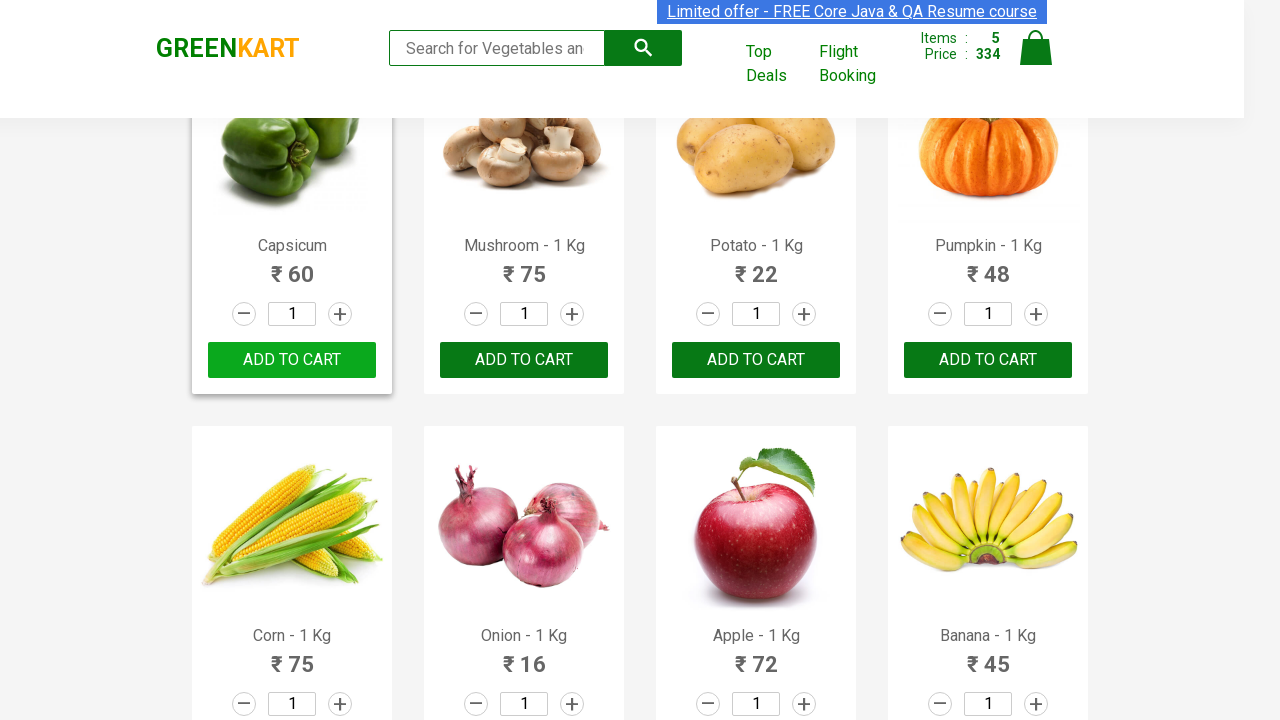

Extracted vegetable name: Pista
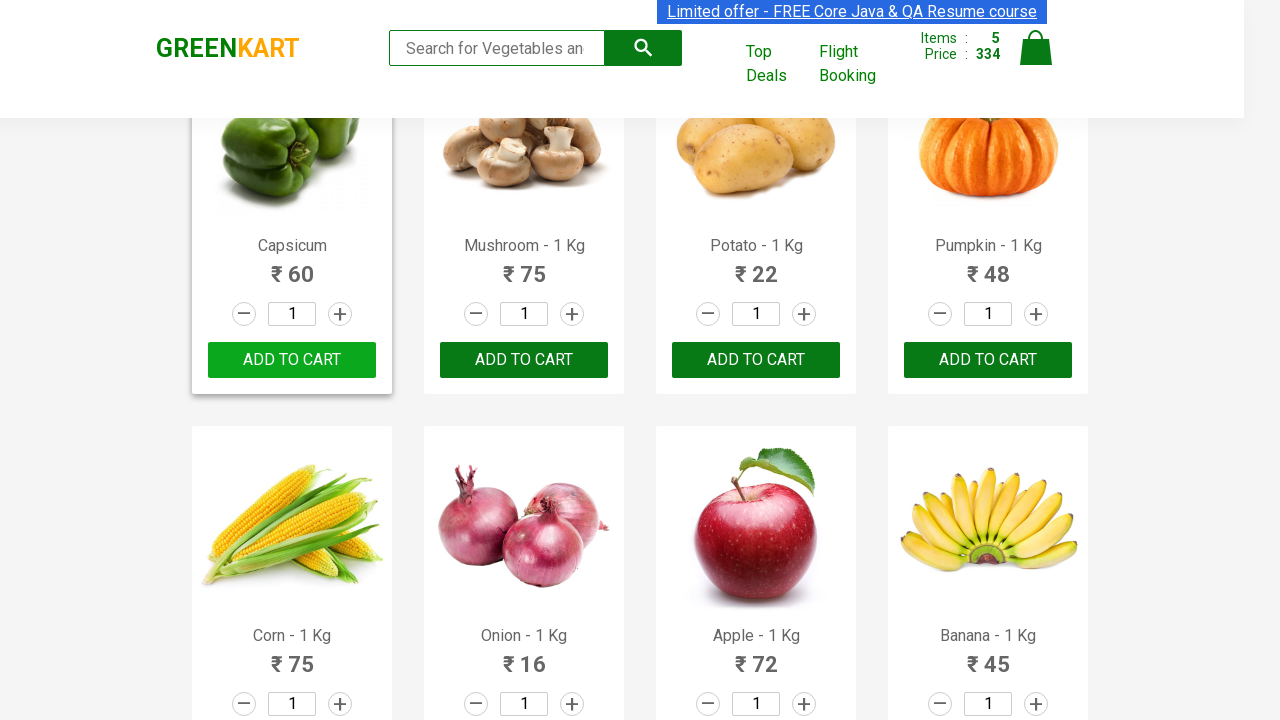

Retrieved product text: Nuts Mixture - 1 Kg
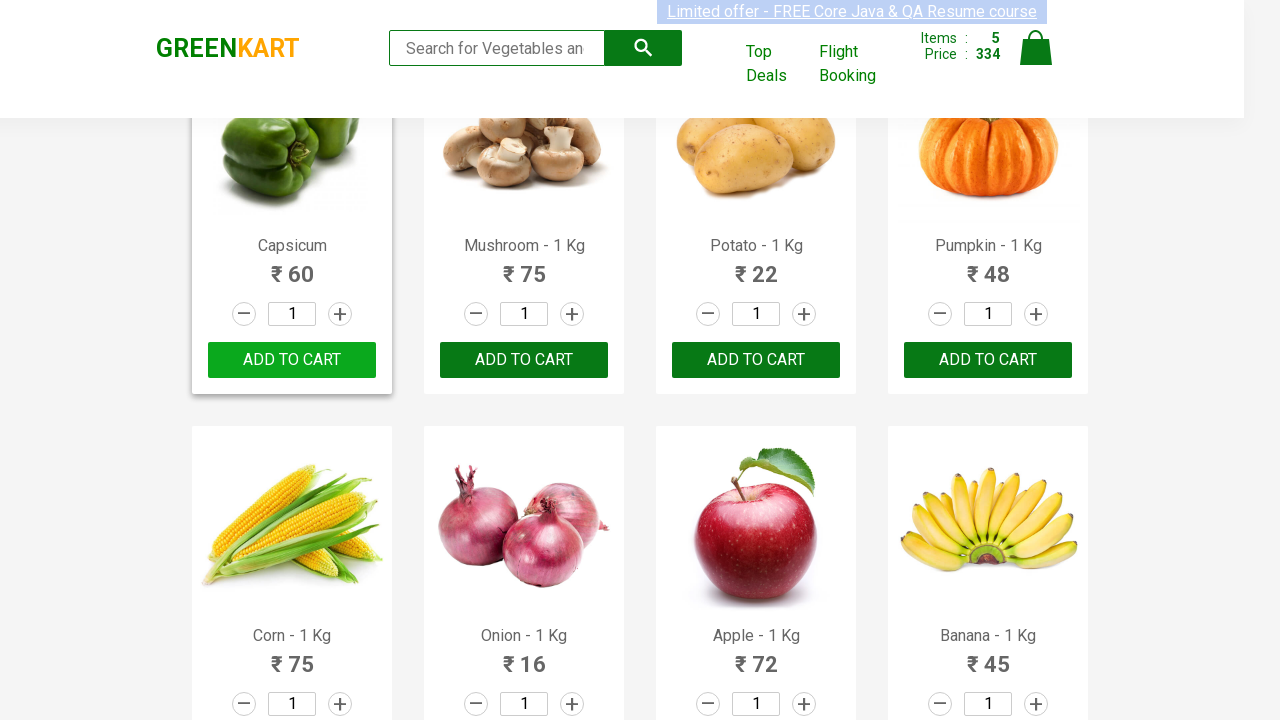

Extracted vegetable name: Nuts Mixture
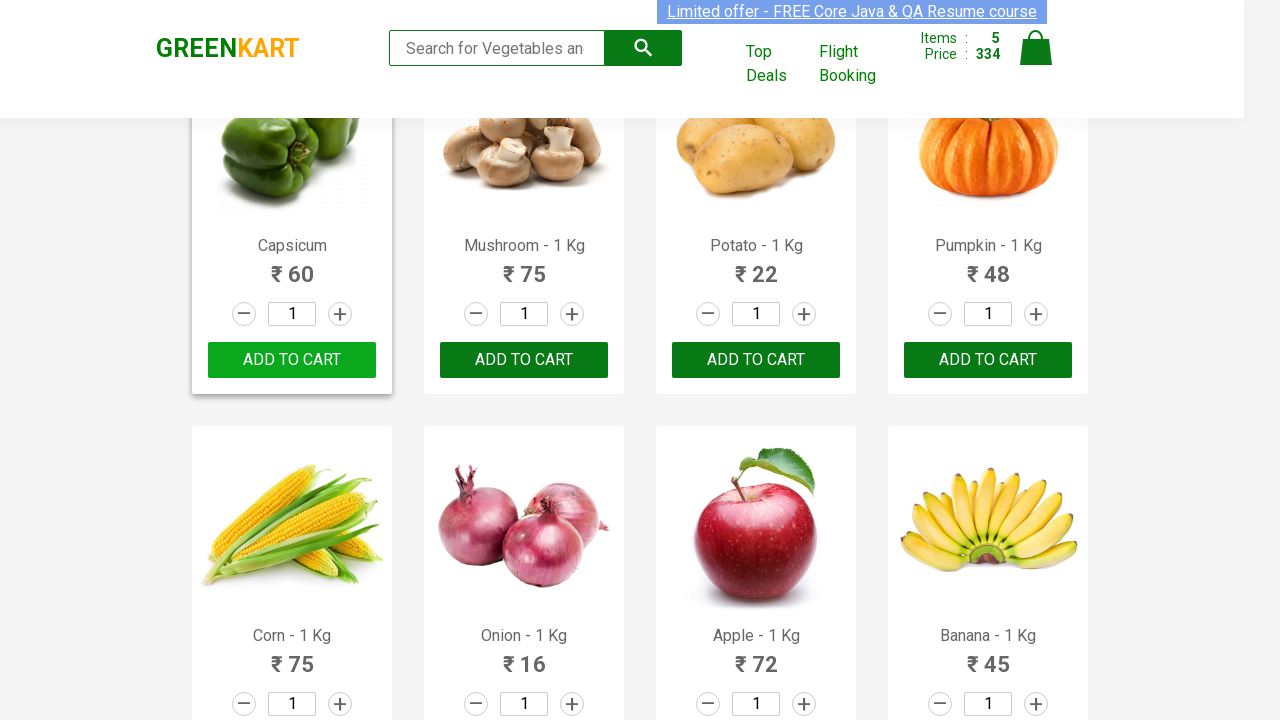

Retrieved product text: Cashews - 1 Kg
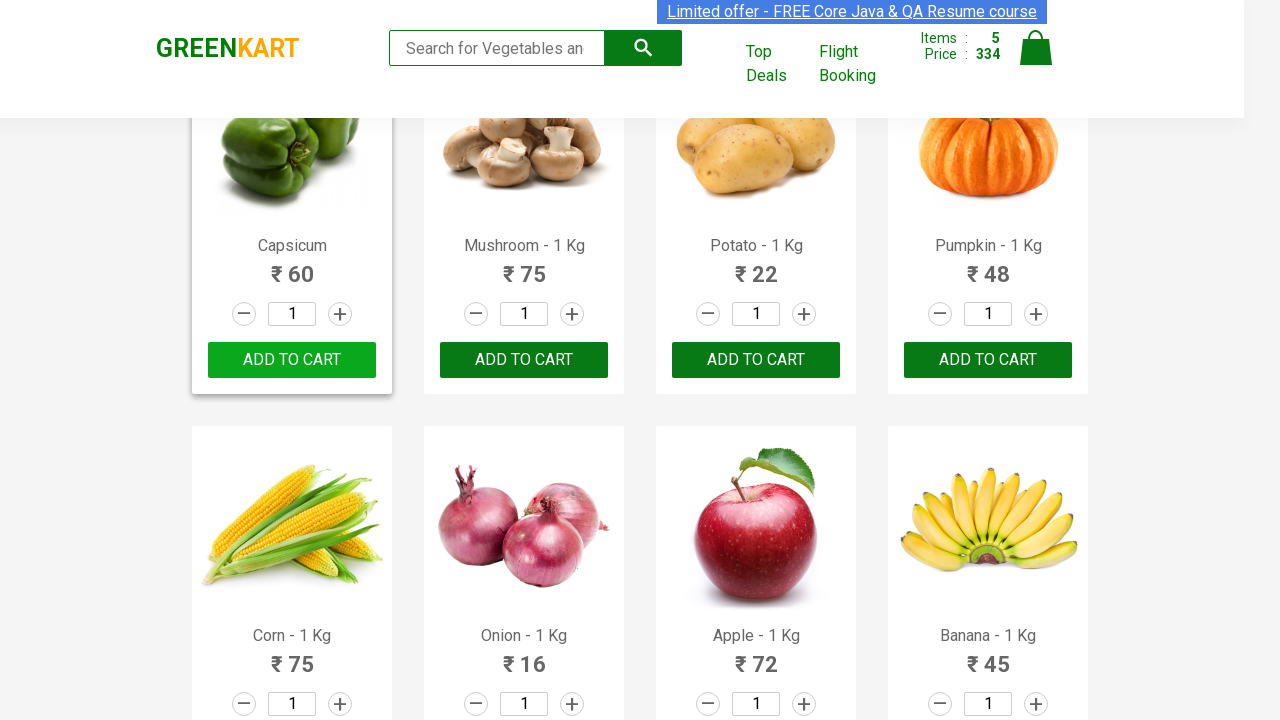

Extracted vegetable name: Cashews
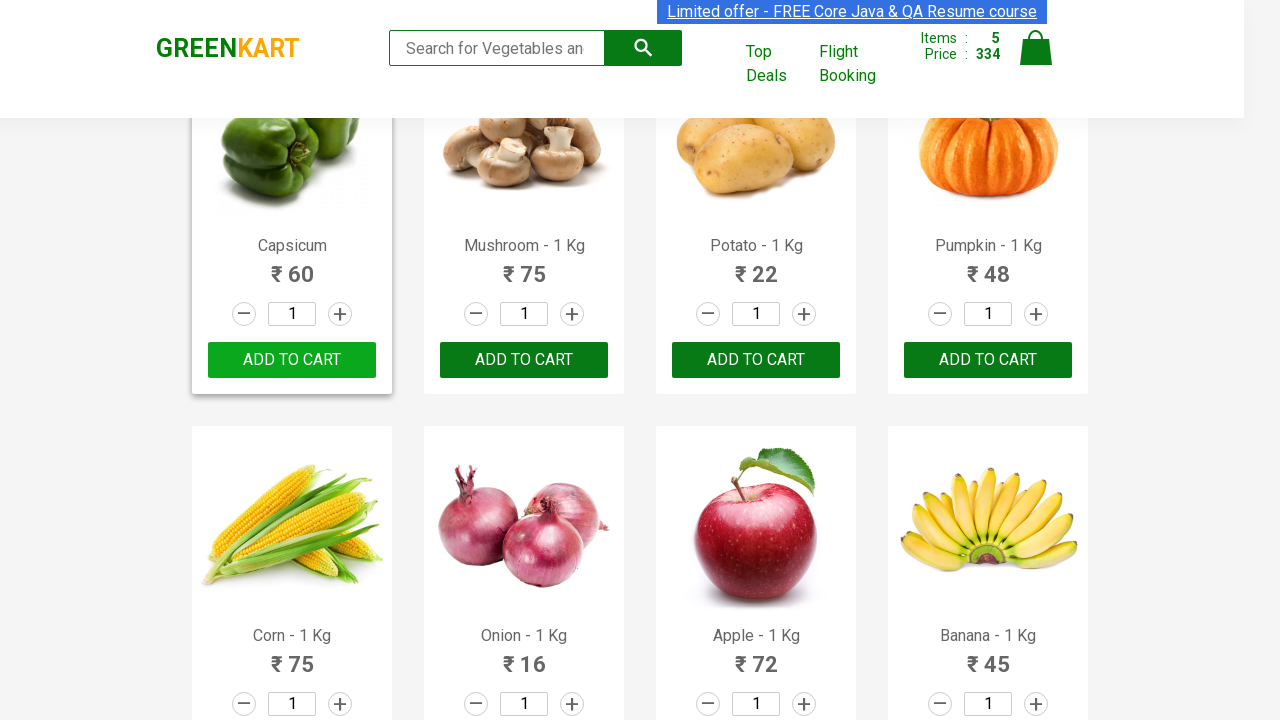

Retrieved product text: Walnuts - 1/4 Kg
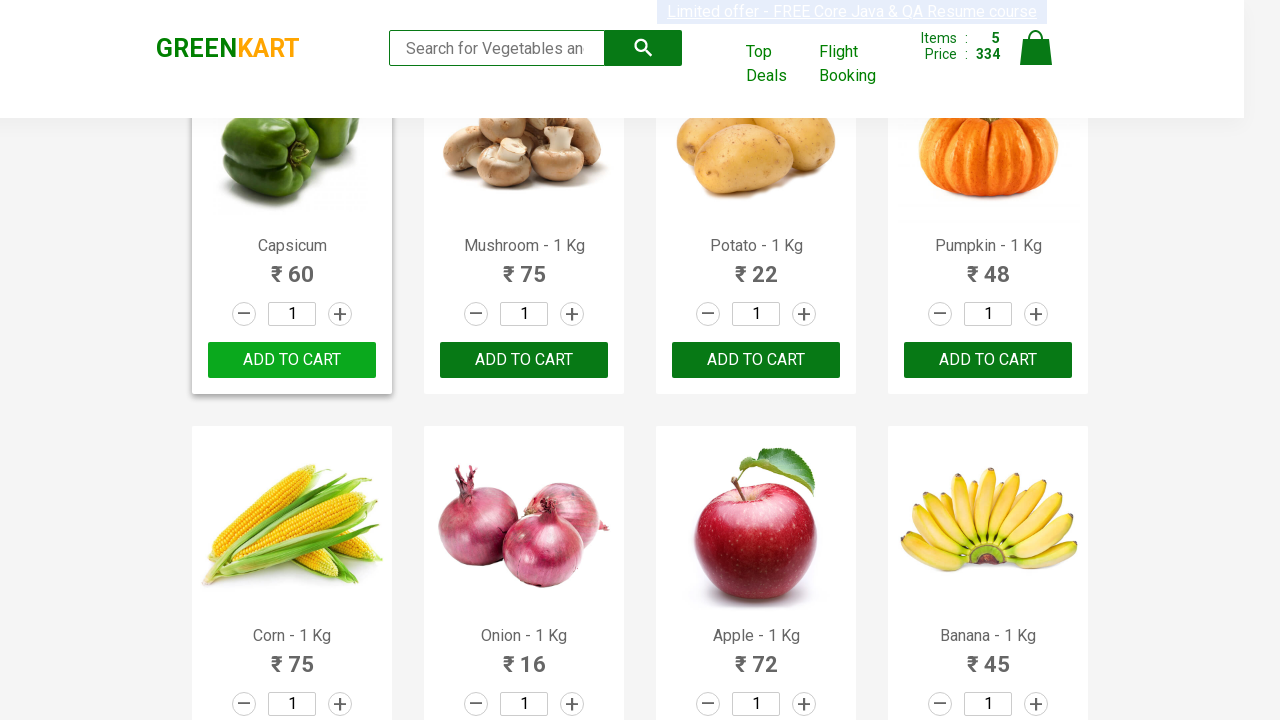

Extracted vegetable name: Walnuts
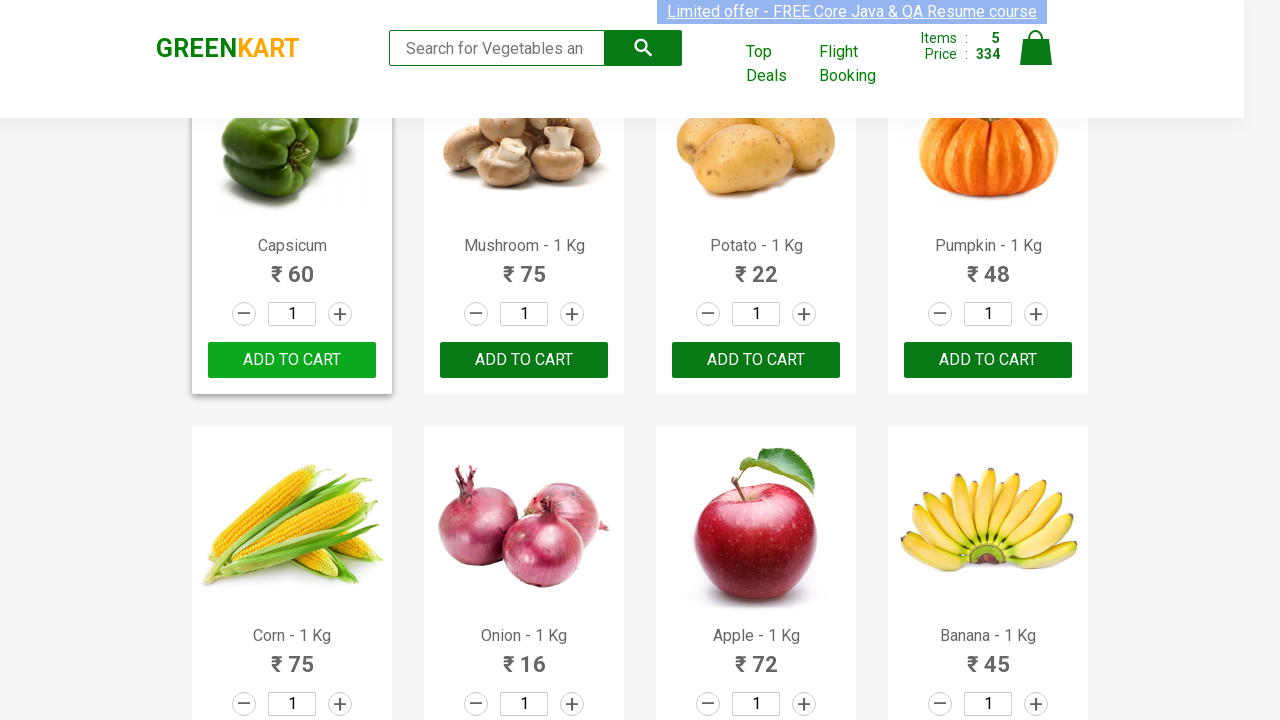

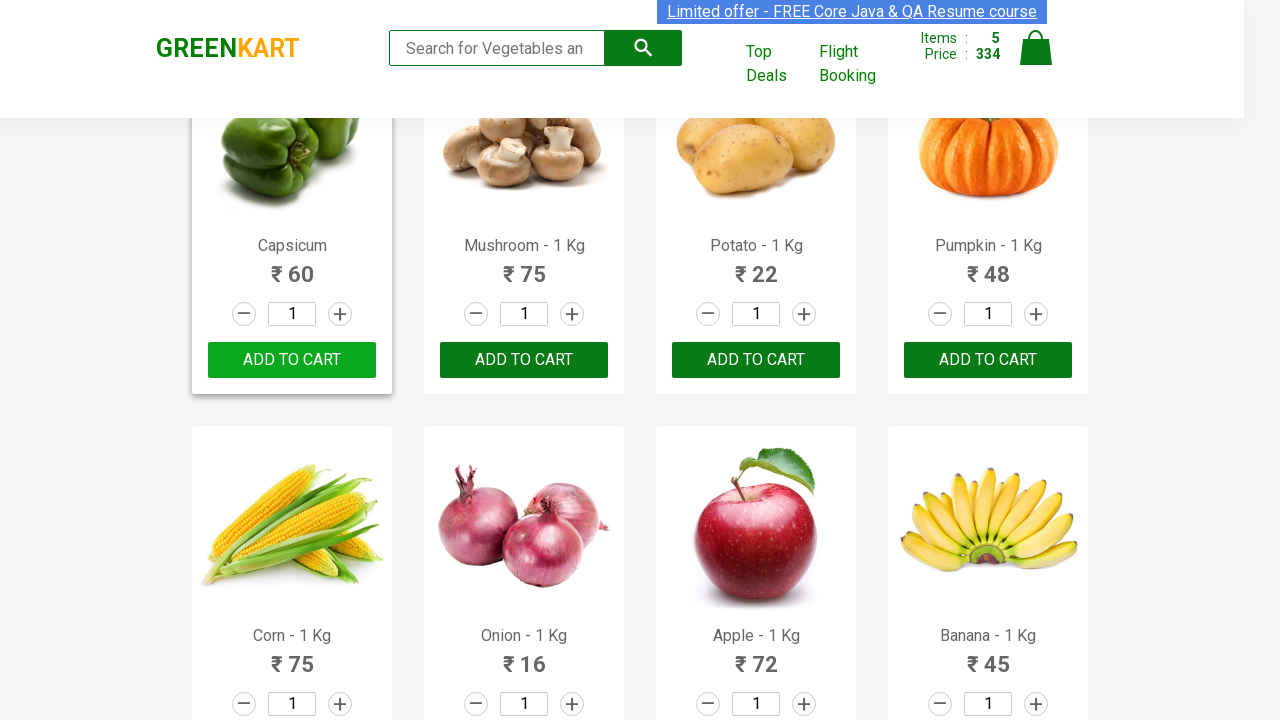